Tests interacting with a range slider by clicking on it and using arrow keys to increase its value to maximum

Starting URL: https://trytestingthis.netlify.app/

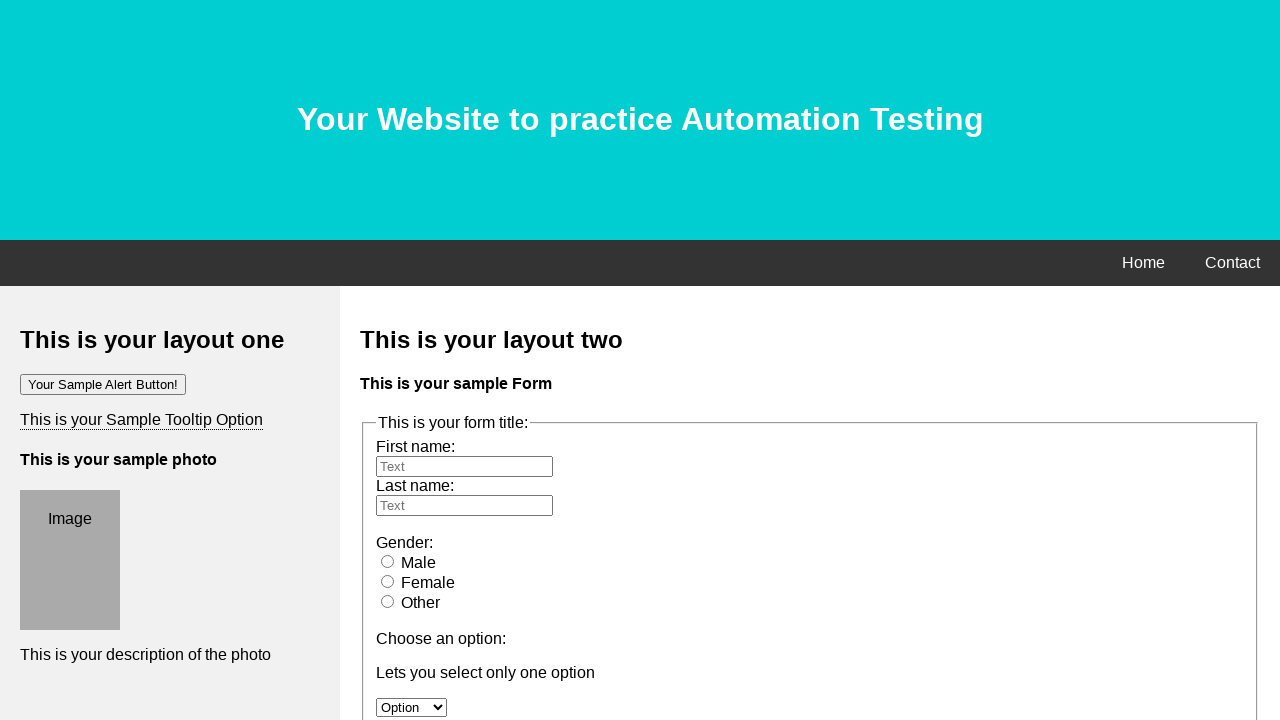

Clicked on the range slider element at (442, 360) on #a
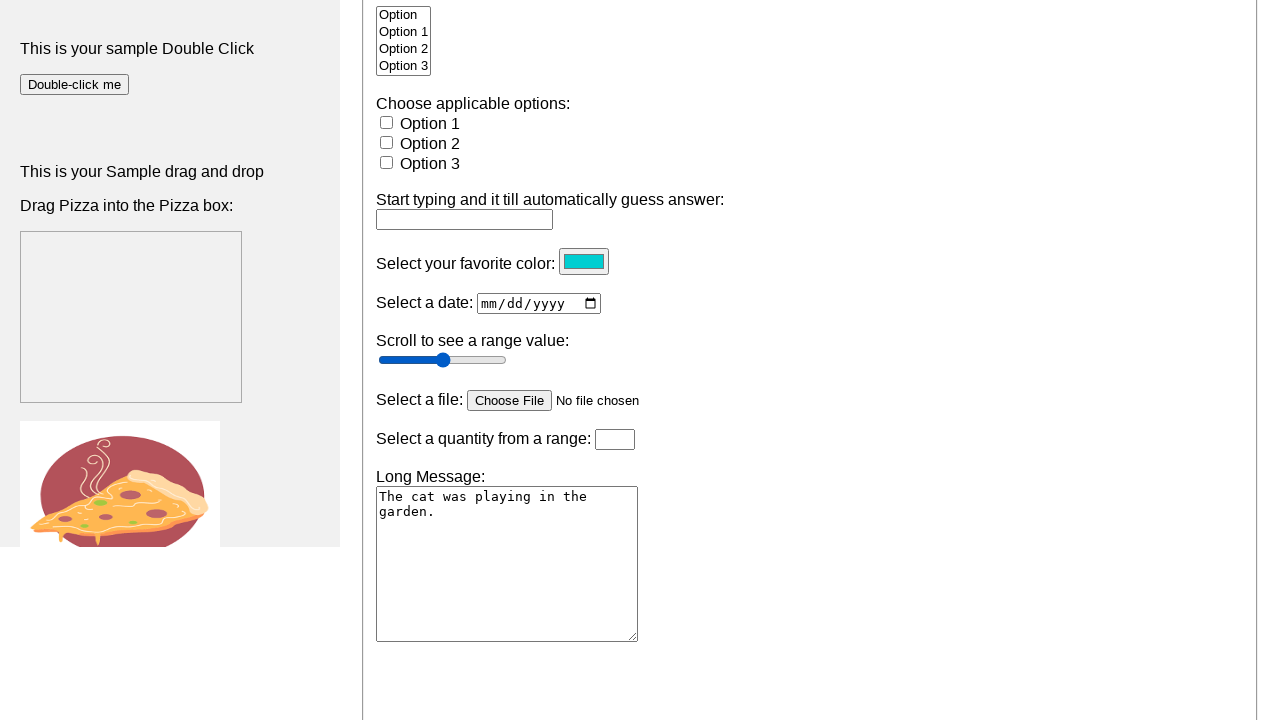

Pressed ArrowRight key to increase slider value (press 1/50)
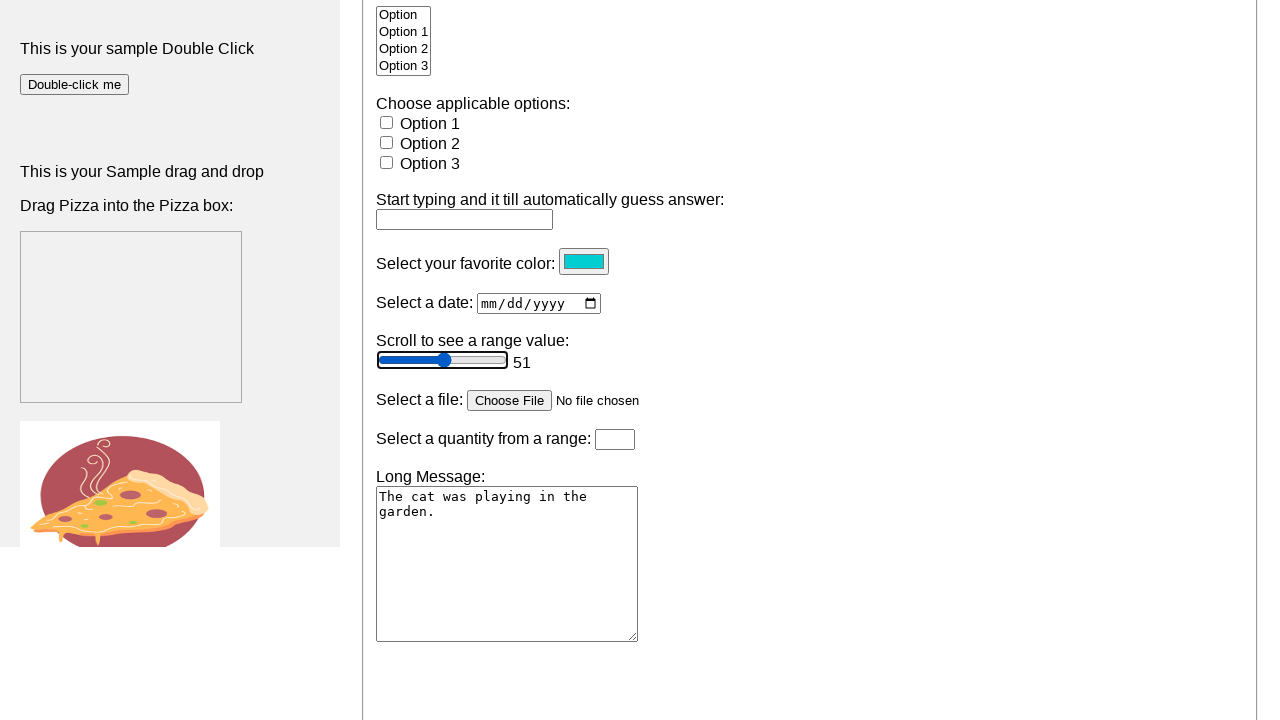

Pressed ArrowRight key to increase slider value (press 2/50)
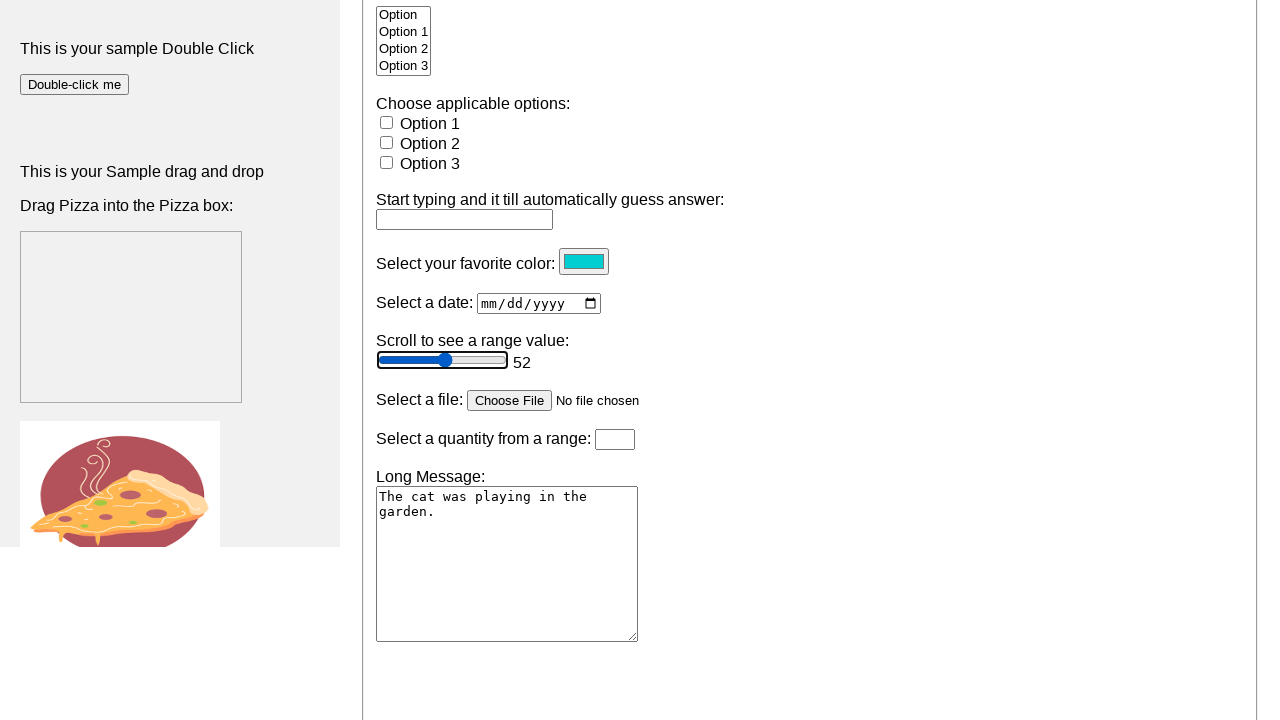

Pressed ArrowRight key to increase slider value (press 3/50)
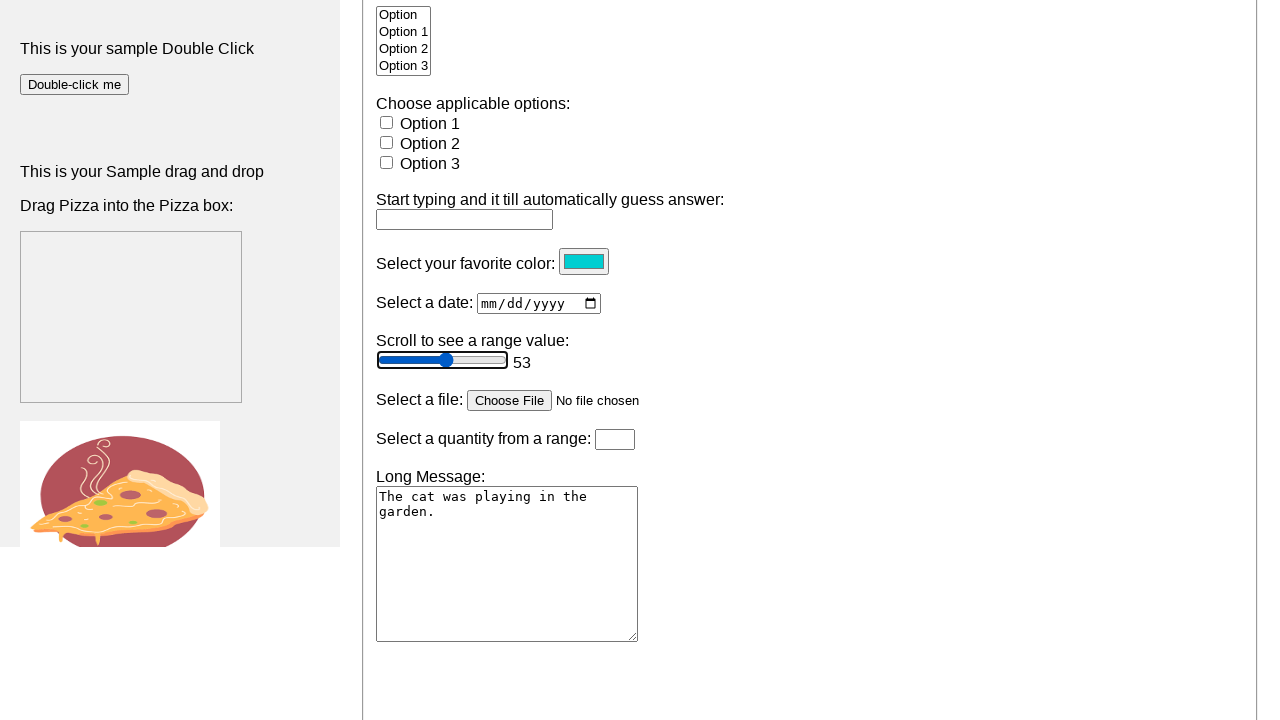

Pressed ArrowRight key to increase slider value (press 4/50)
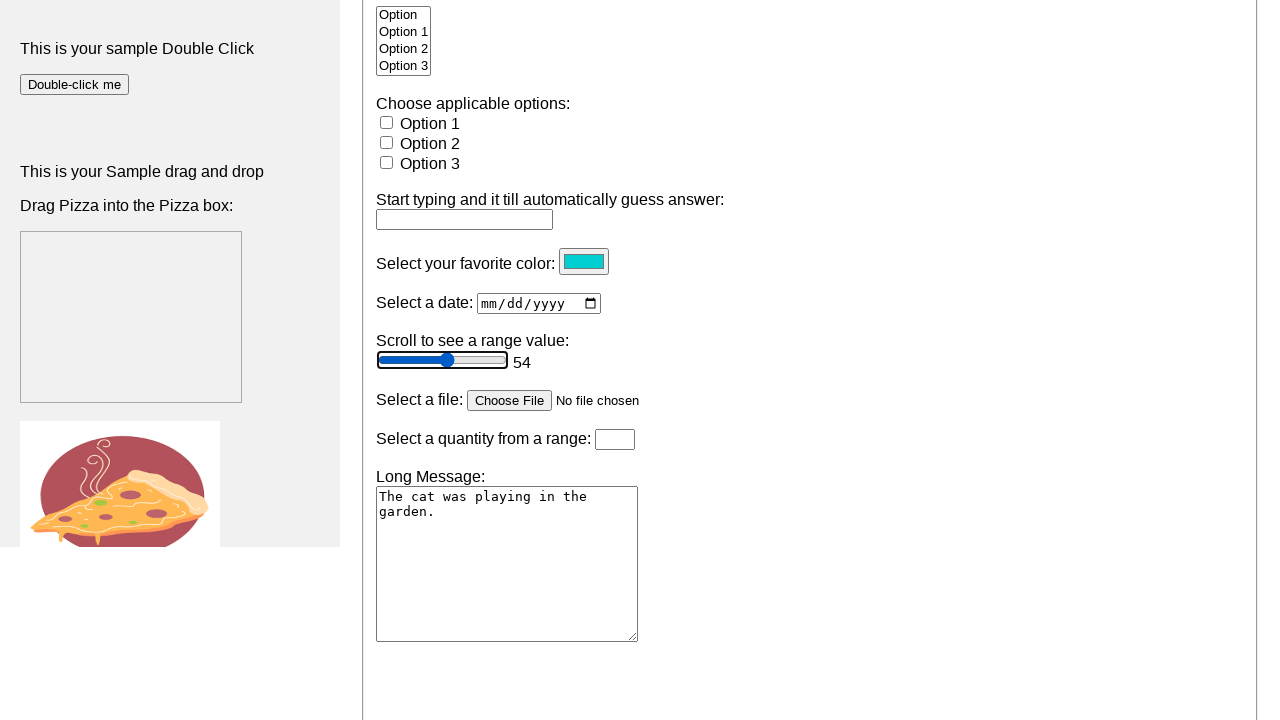

Pressed ArrowRight key to increase slider value (press 5/50)
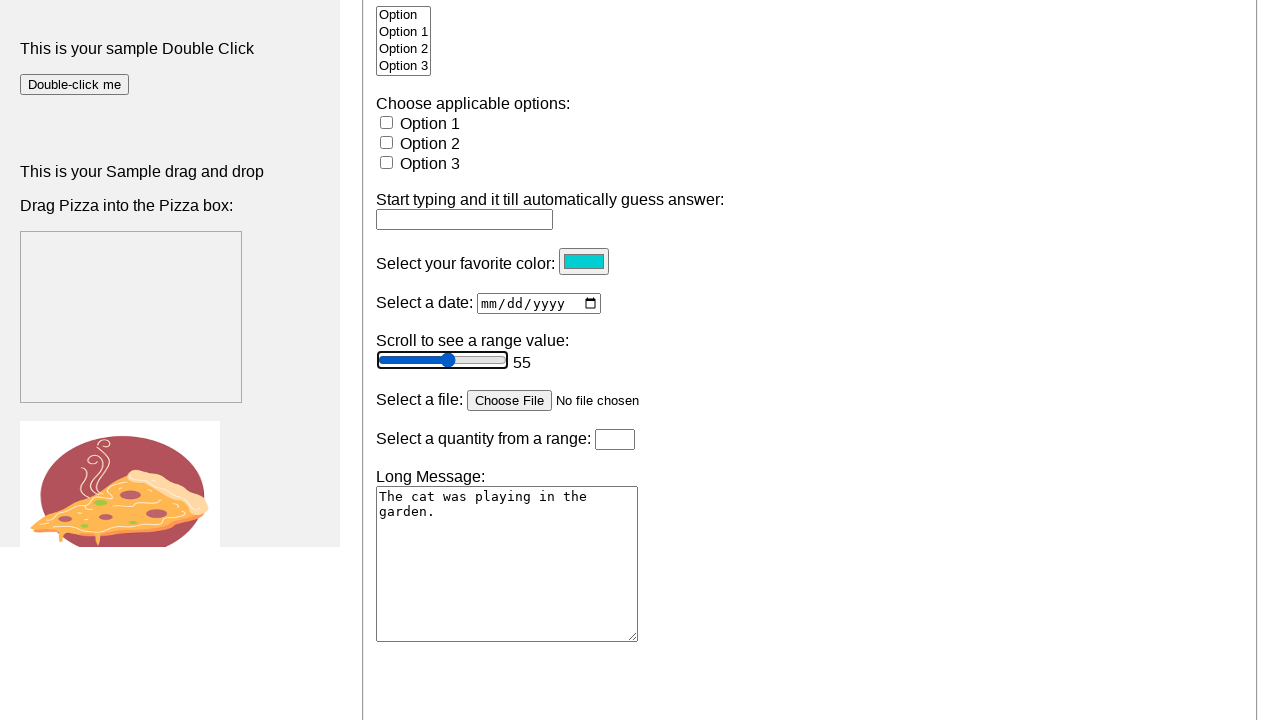

Pressed ArrowRight key to increase slider value (press 6/50)
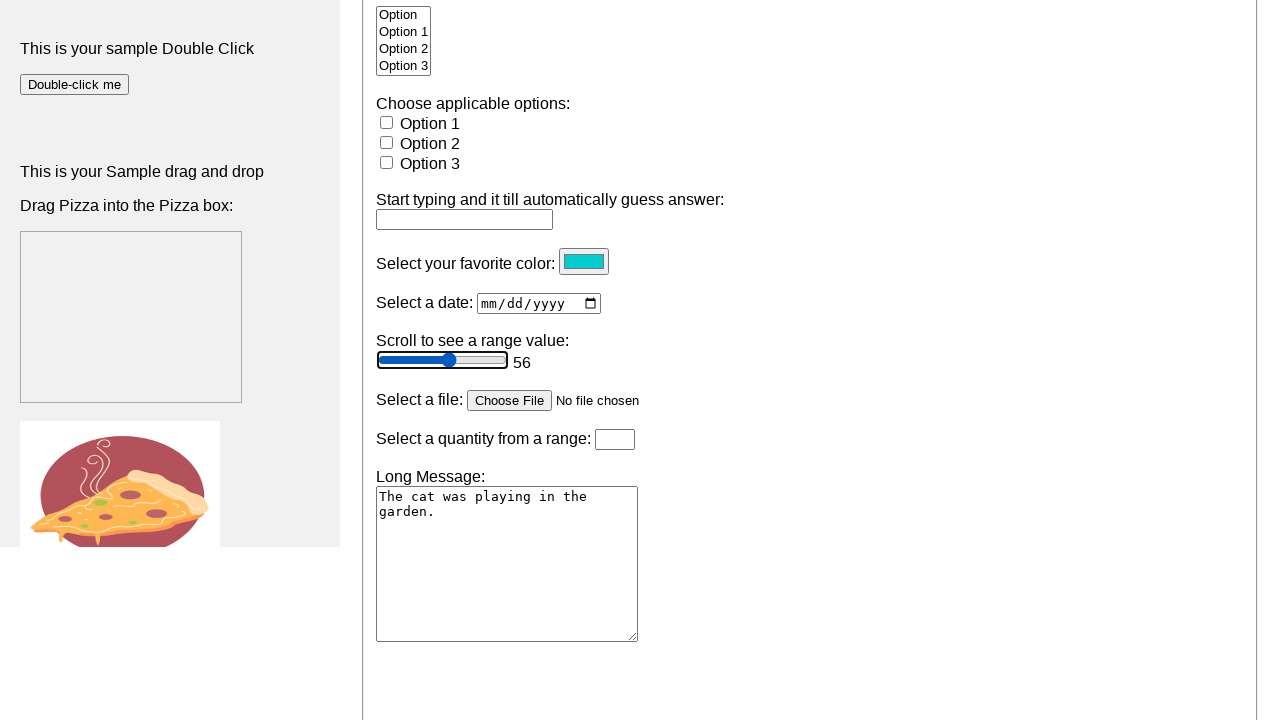

Pressed ArrowRight key to increase slider value (press 7/50)
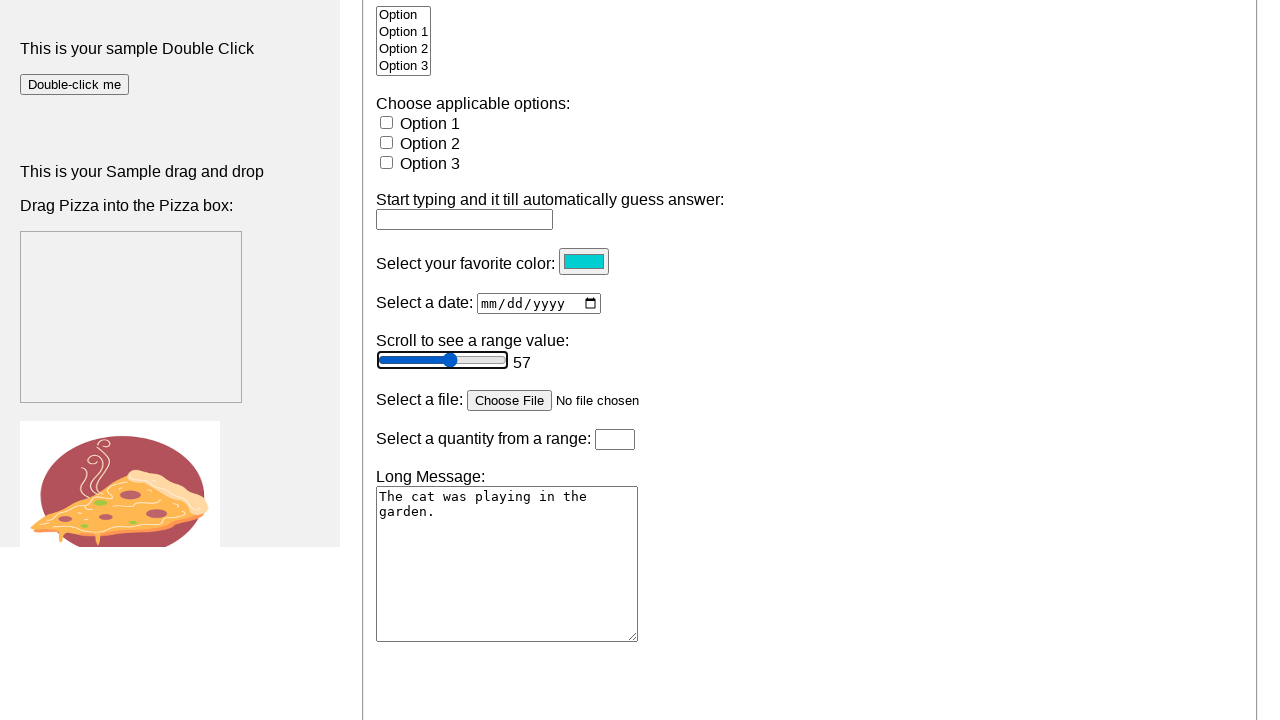

Pressed ArrowRight key to increase slider value (press 8/50)
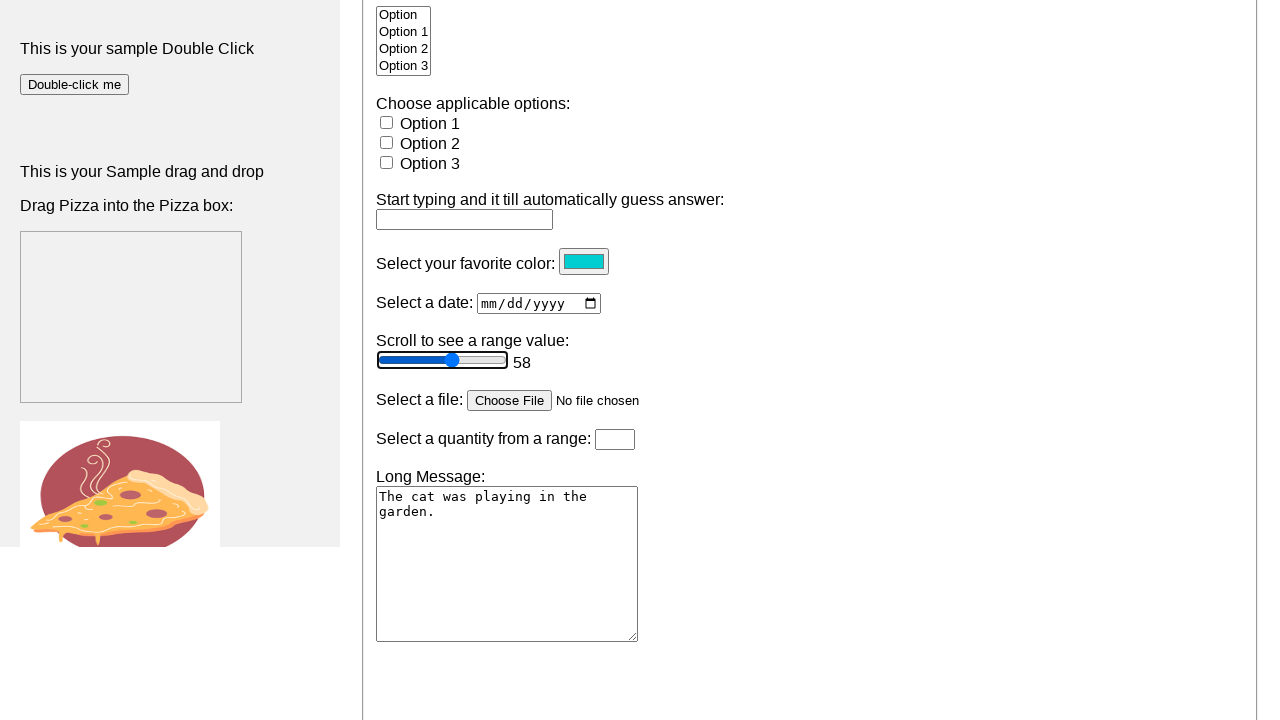

Pressed ArrowRight key to increase slider value (press 9/50)
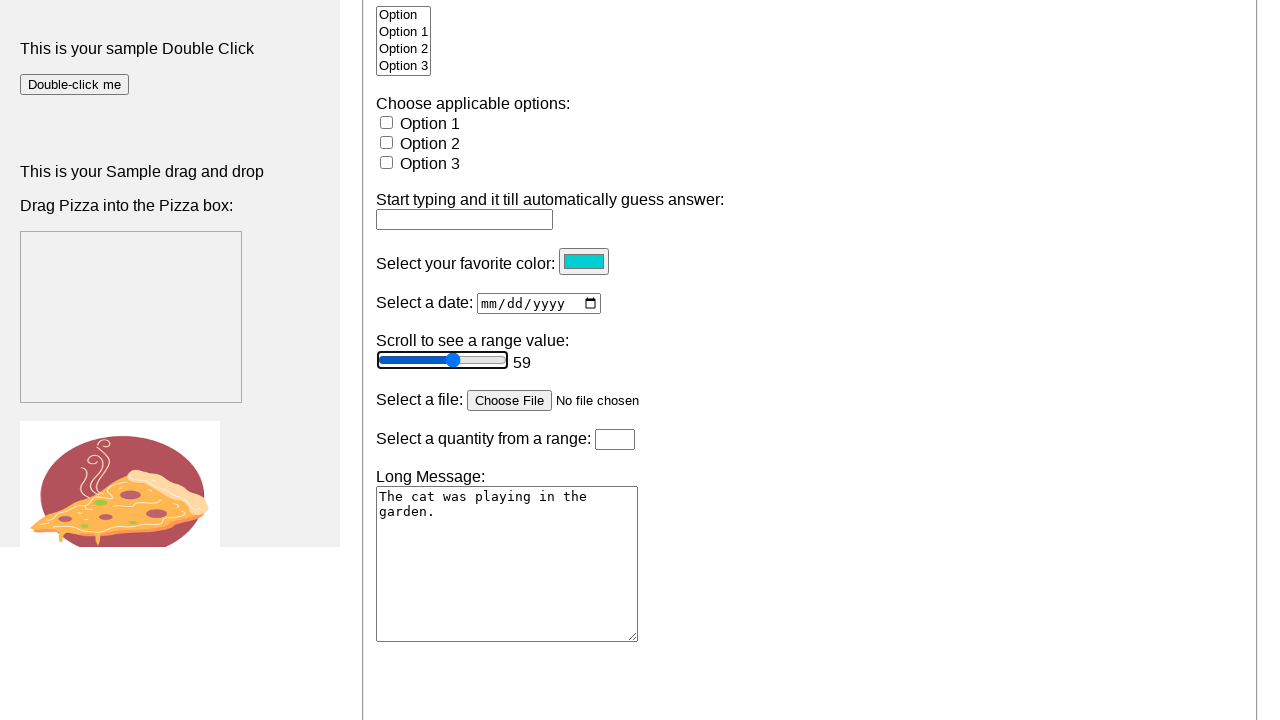

Pressed ArrowRight key to increase slider value (press 10/50)
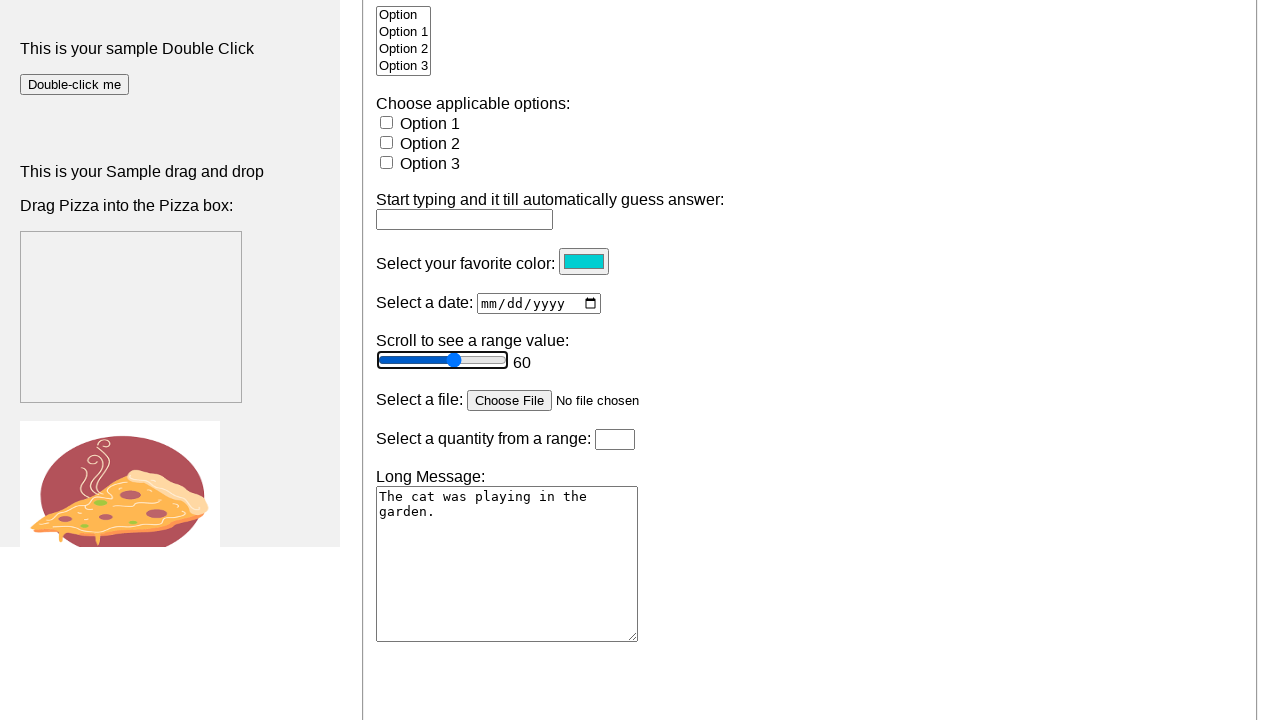

Pressed ArrowRight key to increase slider value (press 11/50)
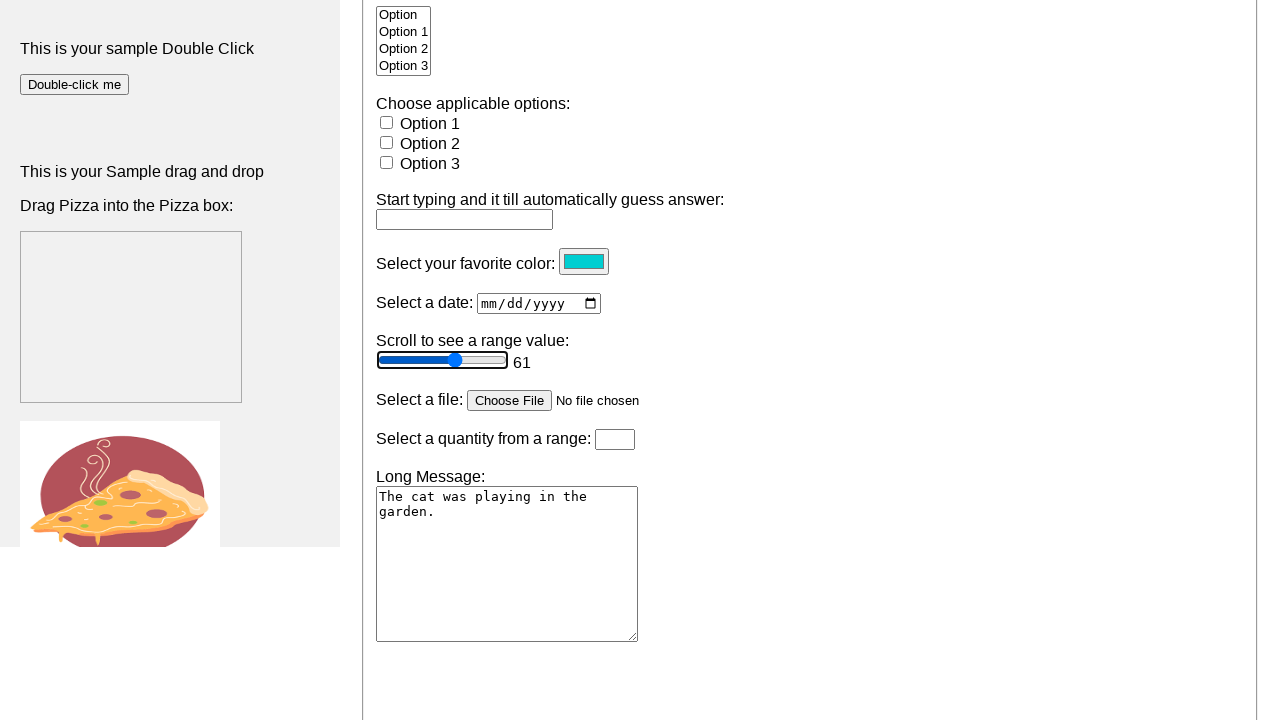

Pressed ArrowRight key to increase slider value (press 12/50)
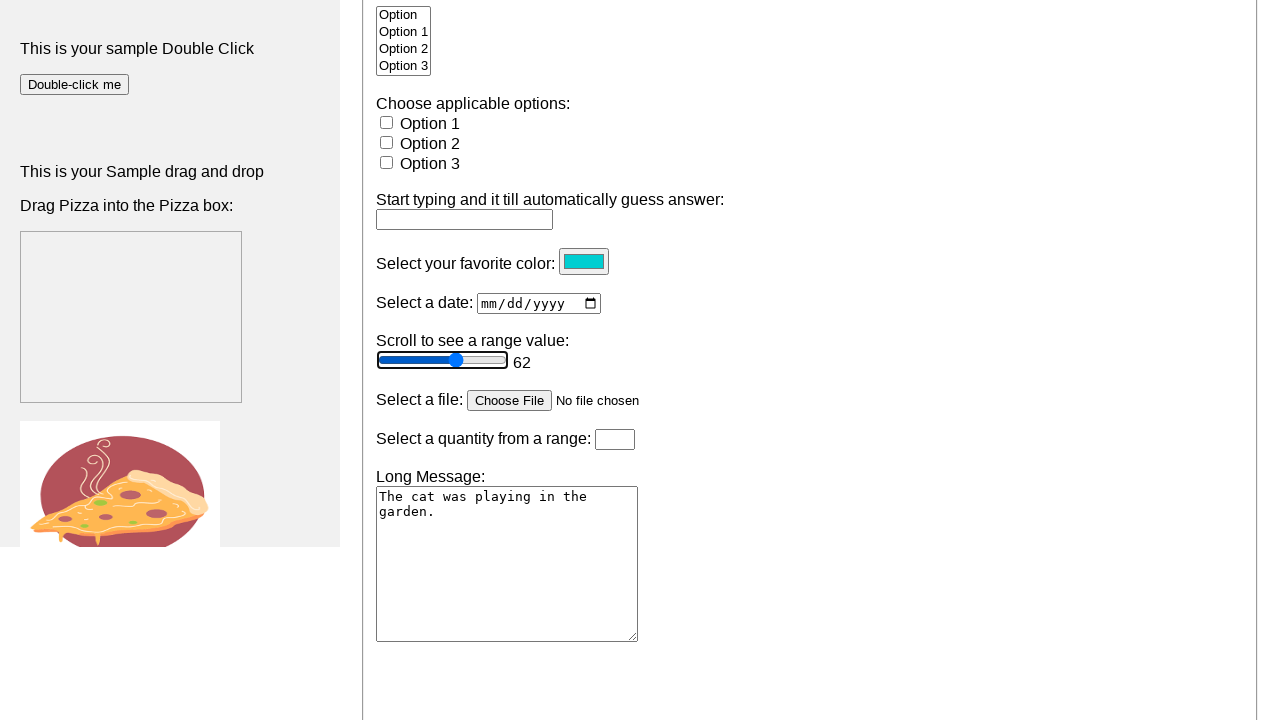

Pressed ArrowRight key to increase slider value (press 13/50)
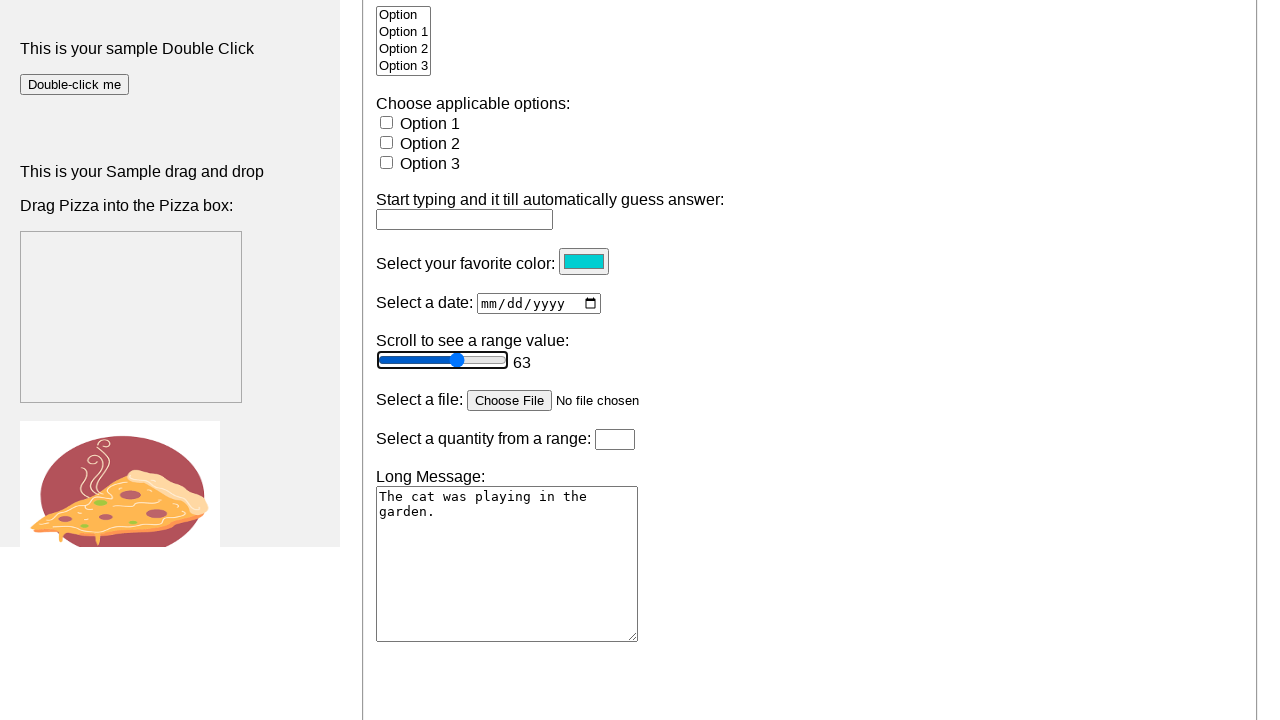

Pressed ArrowRight key to increase slider value (press 14/50)
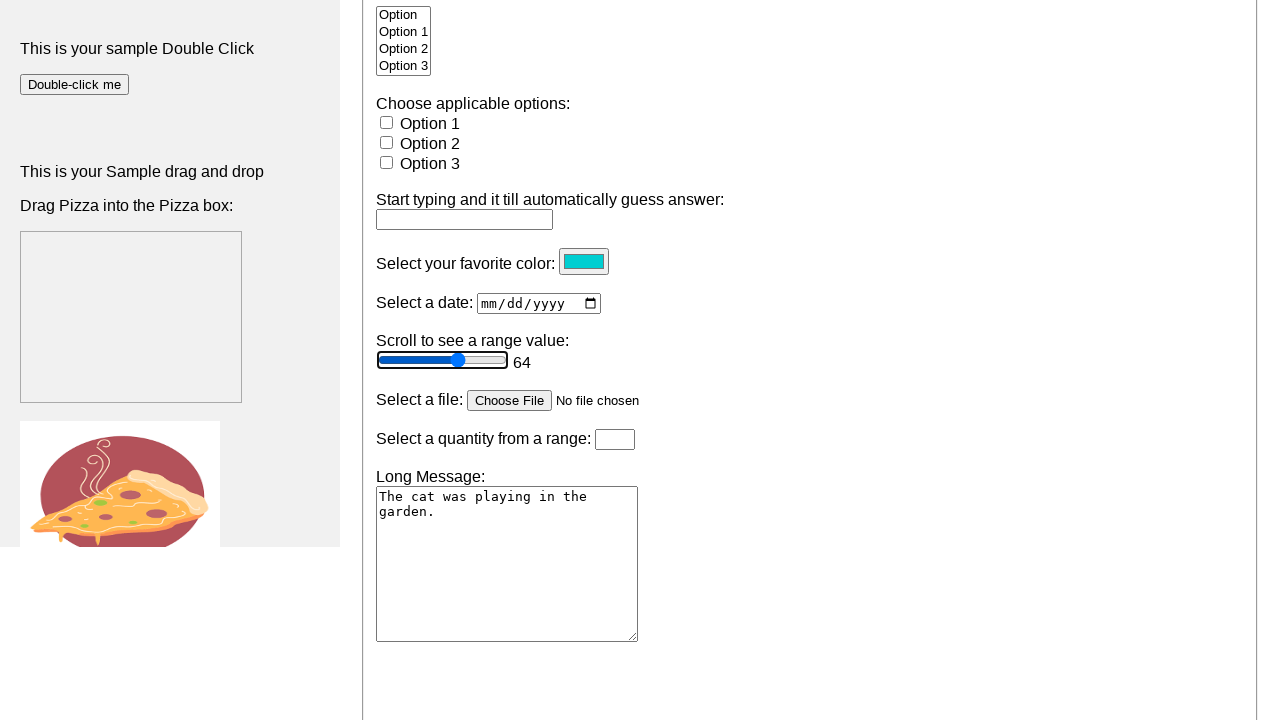

Pressed ArrowRight key to increase slider value (press 15/50)
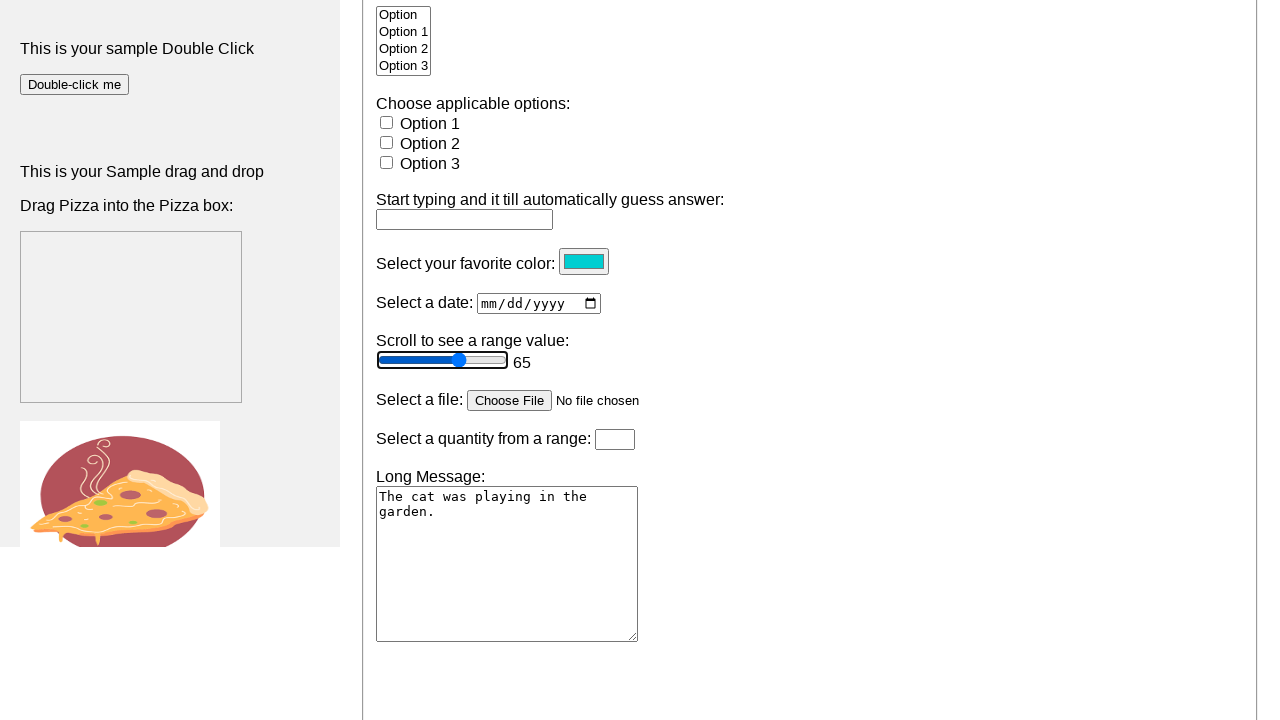

Pressed ArrowRight key to increase slider value (press 16/50)
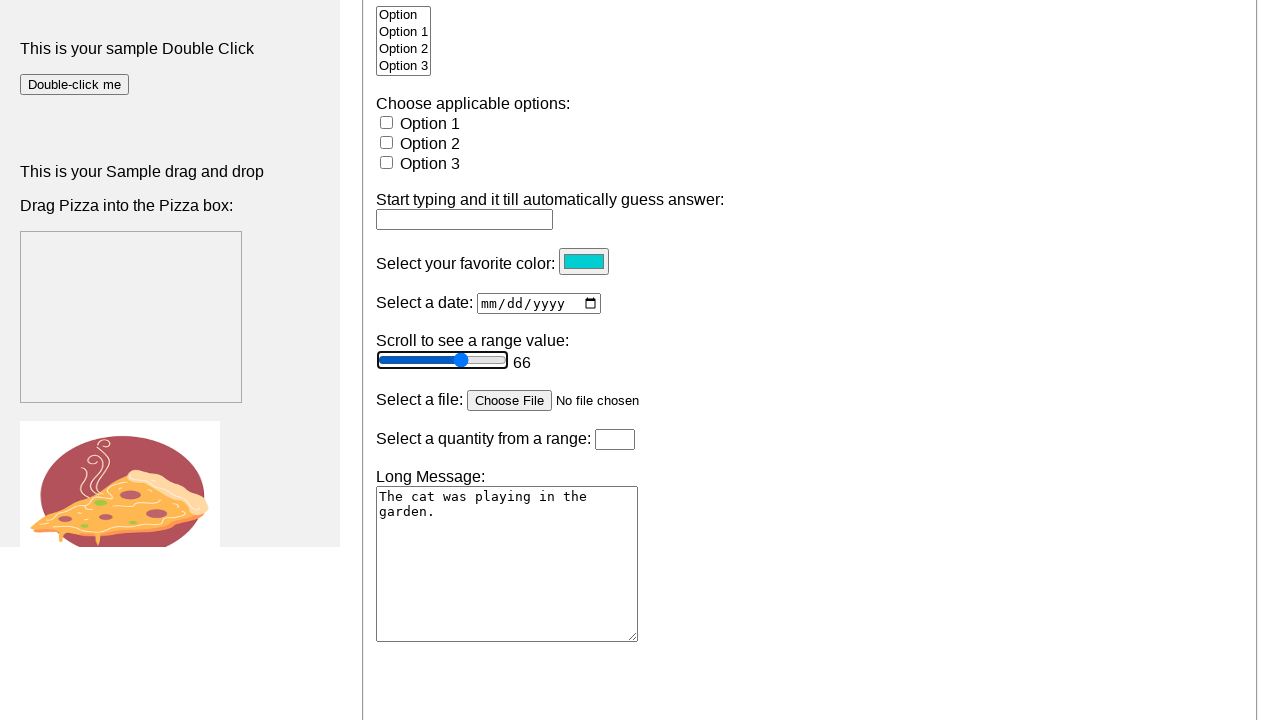

Pressed ArrowRight key to increase slider value (press 17/50)
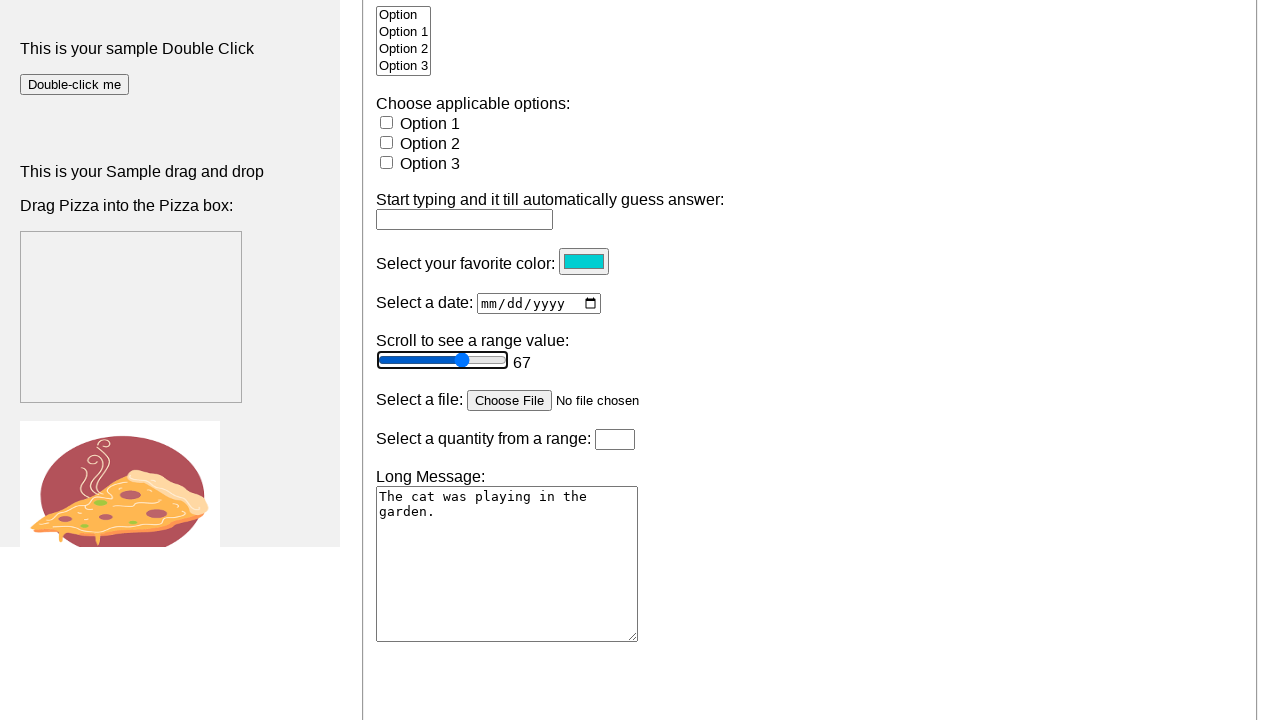

Pressed ArrowRight key to increase slider value (press 18/50)
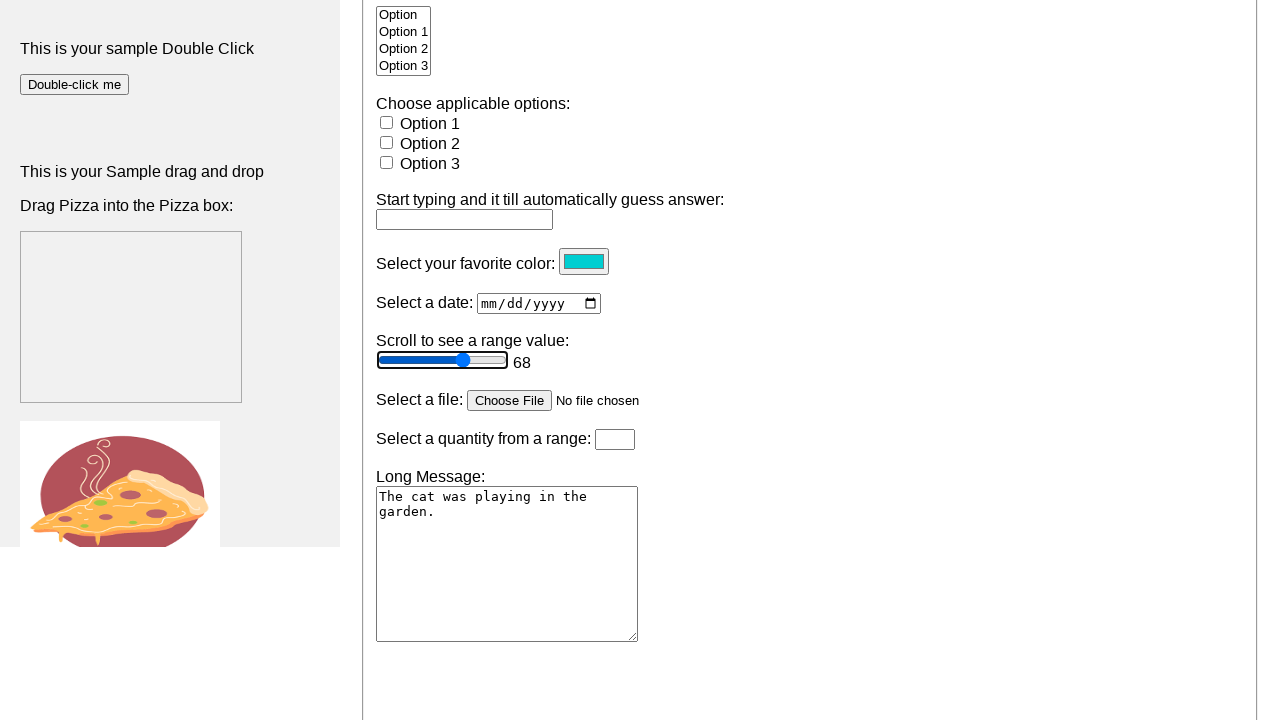

Pressed ArrowRight key to increase slider value (press 19/50)
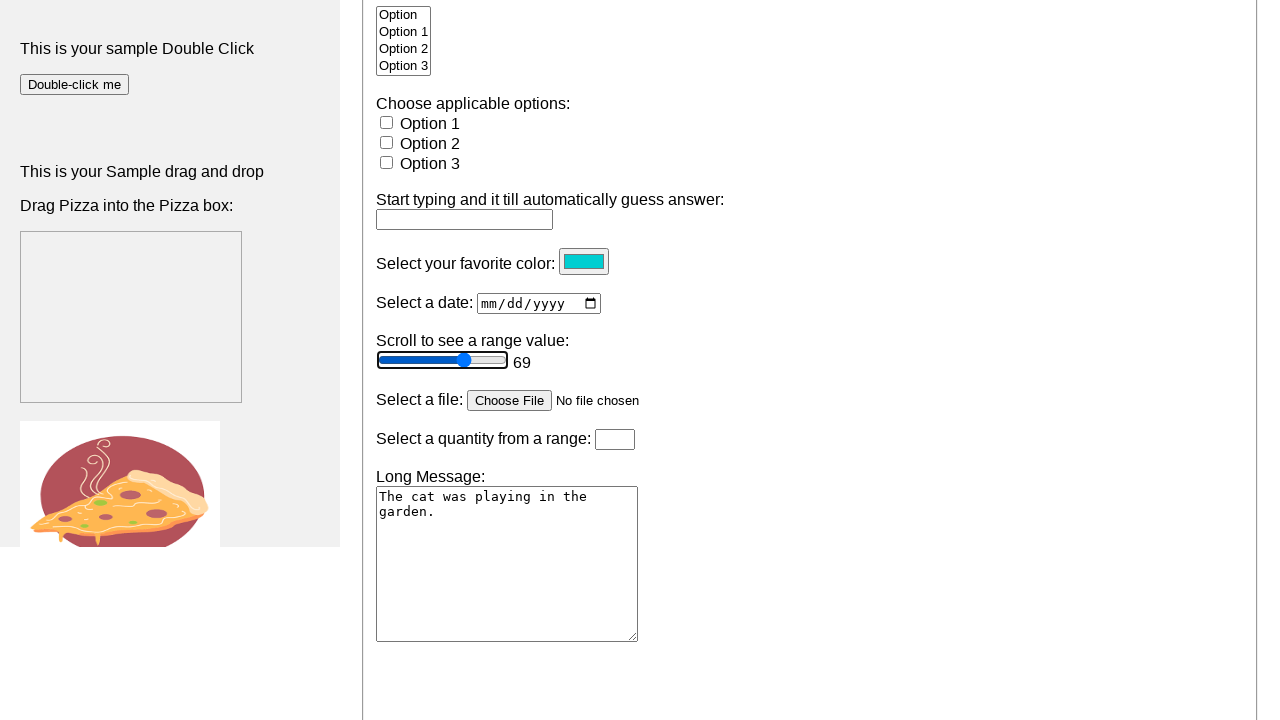

Pressed ArrowRight key to increase slider value (press 20/50)
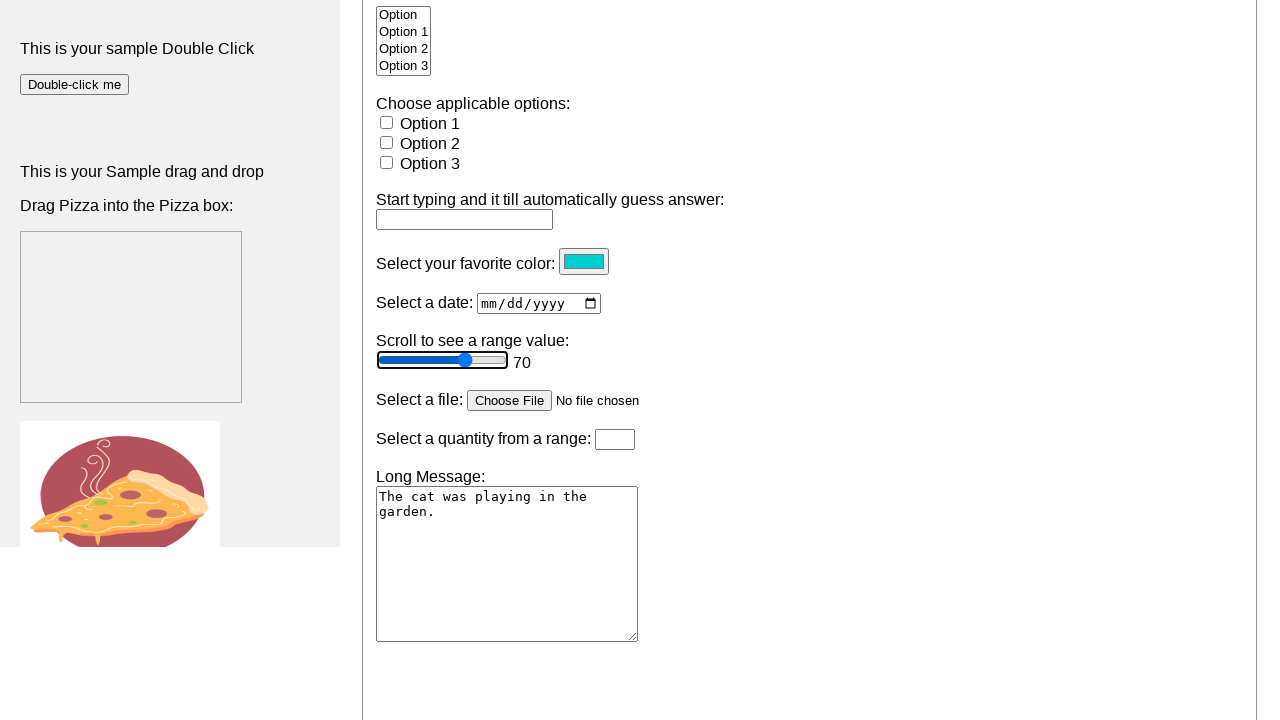

Pressed ArrowRight key to increase slider value (press 21/50)
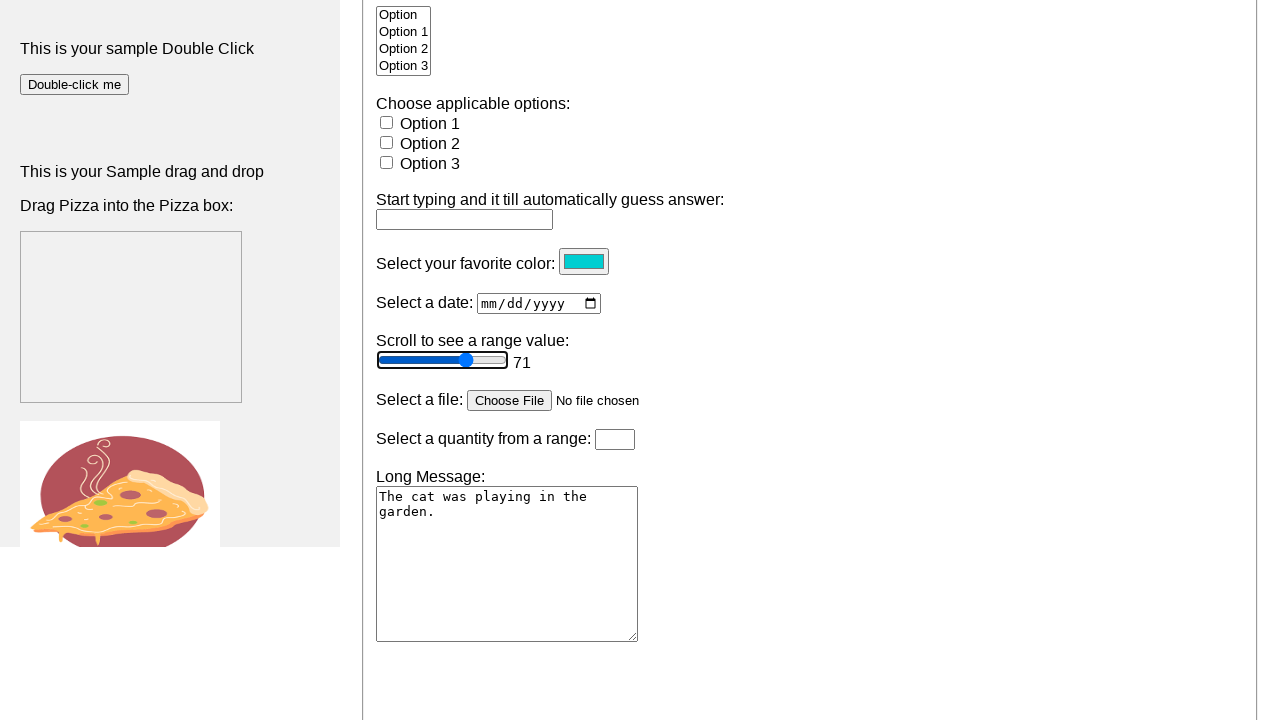

Pressed ArrowRight key to increase slider value (press 22/50)
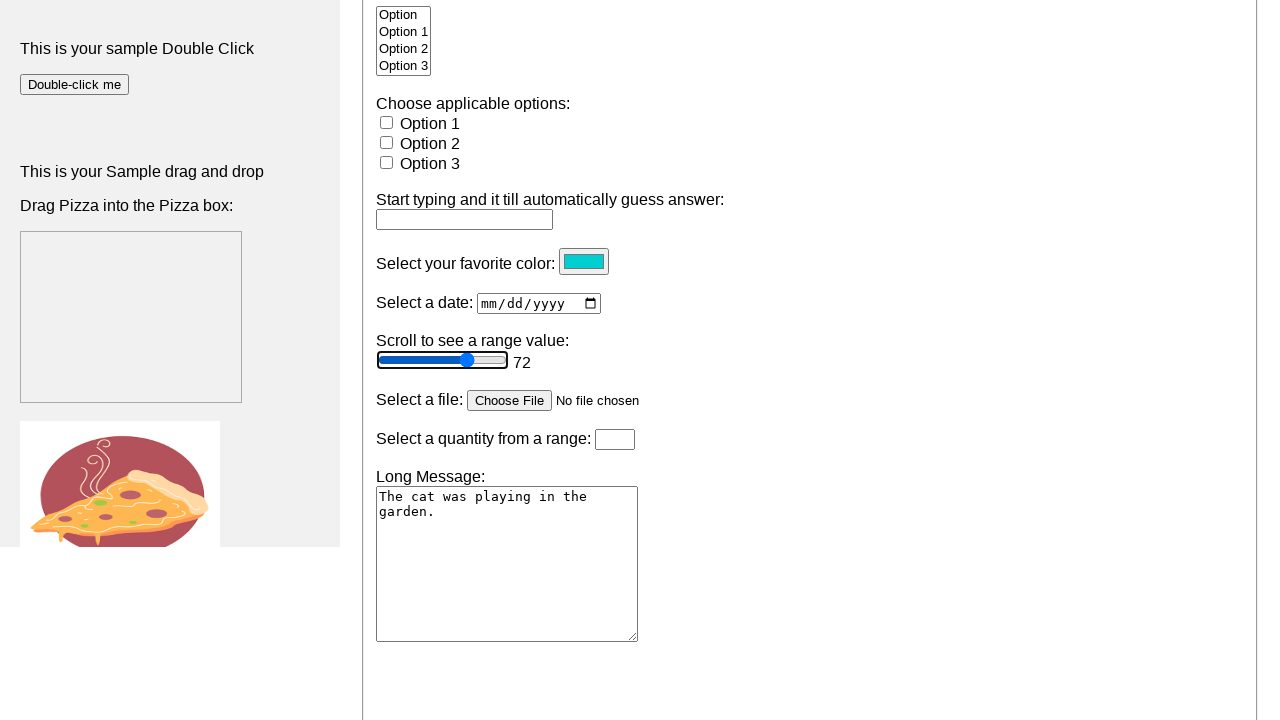

Pressed ArrowRight key to increase slider value (press 23/50)
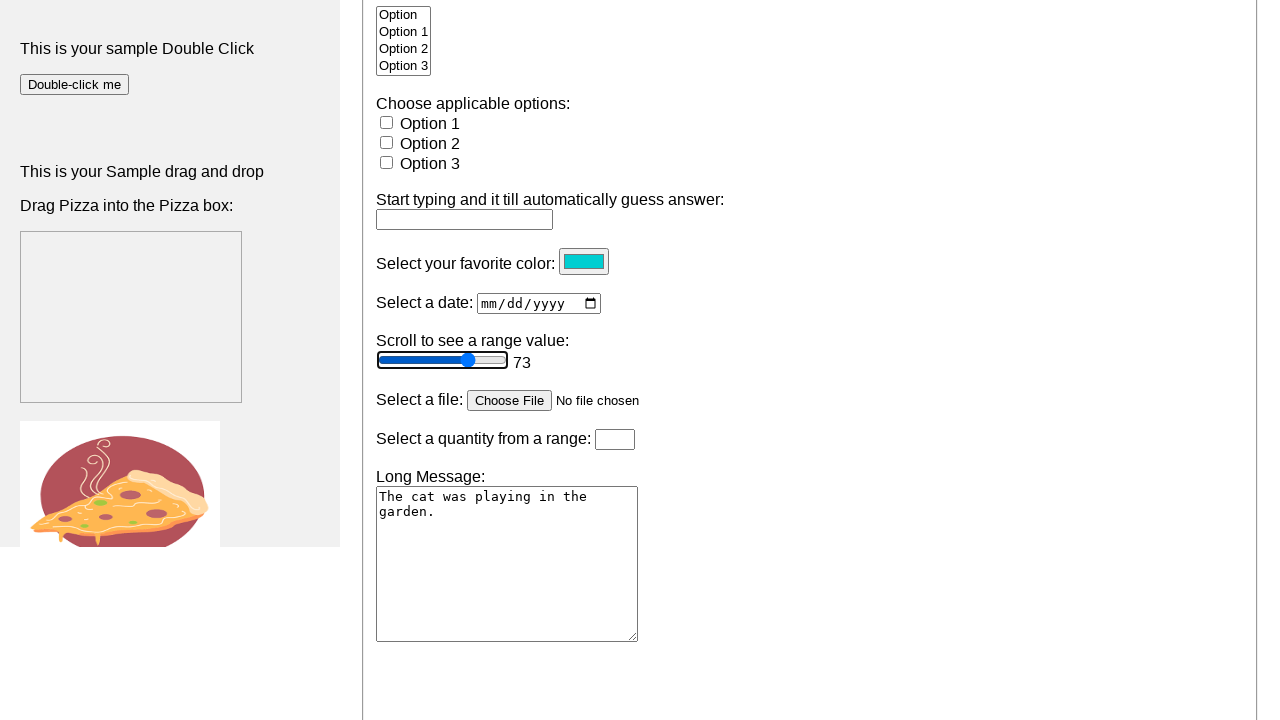

Pressed ArrowRight key to increase slider value (press 24/50)
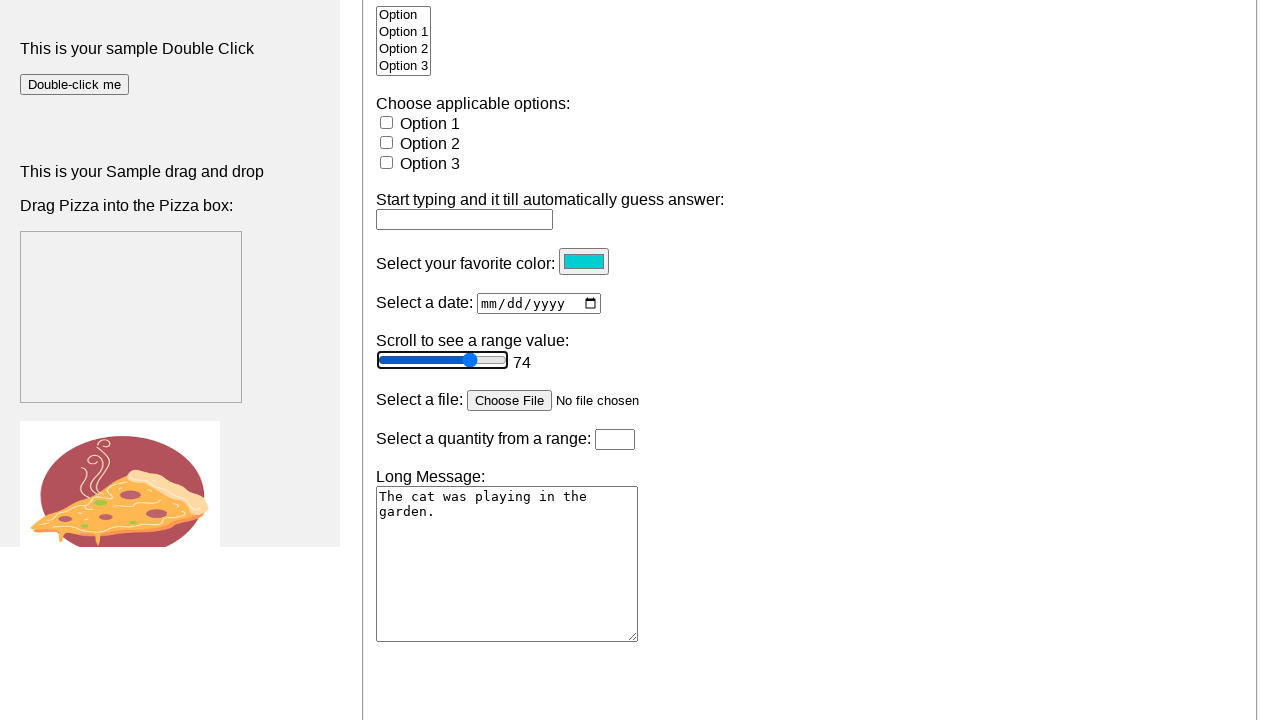

Pressed ArrowRight key to increase slider value (press 25/50)
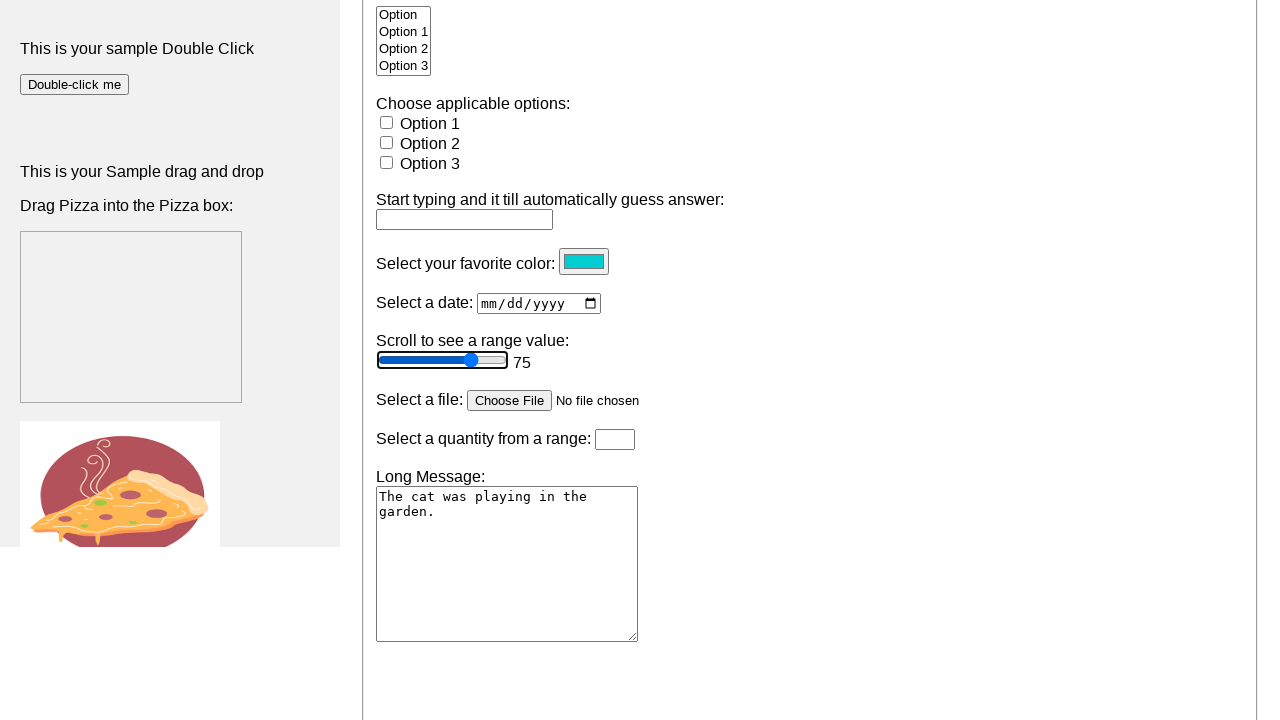

Pressed ArrowRight key to increase slider value (press 26/50)
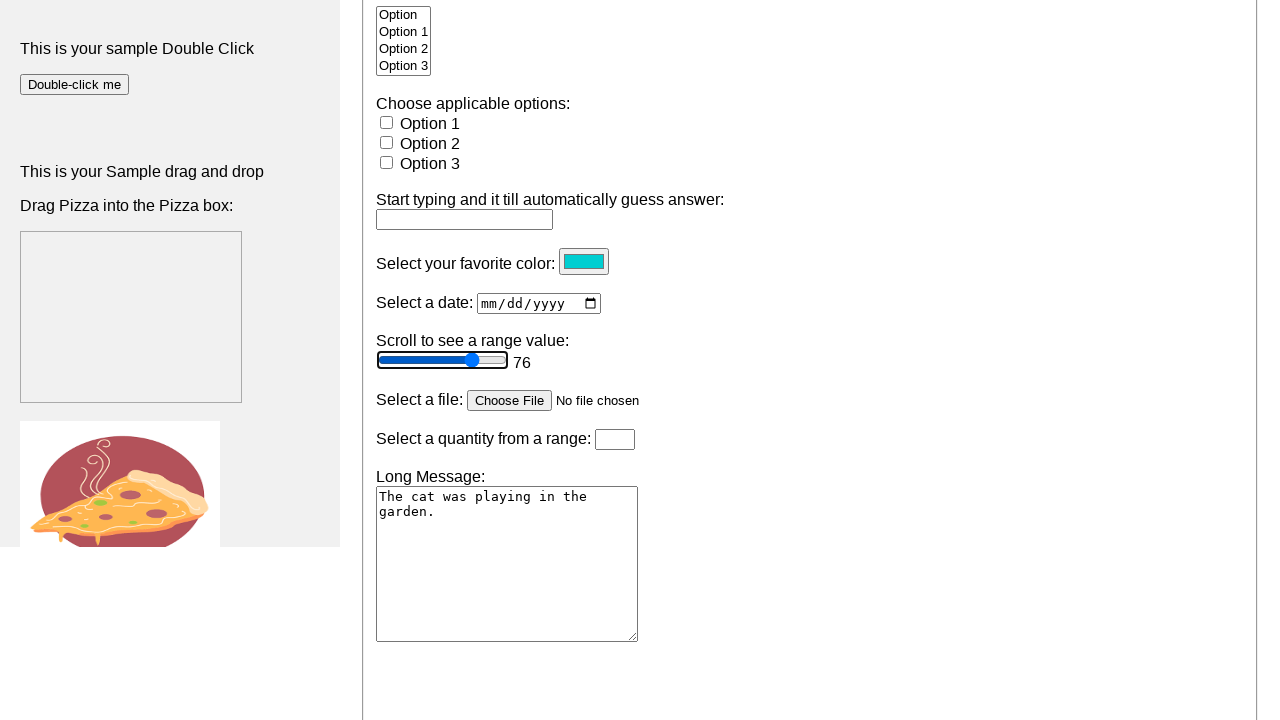

Pressed ArrowRight key to increase slider value (press 27/50)
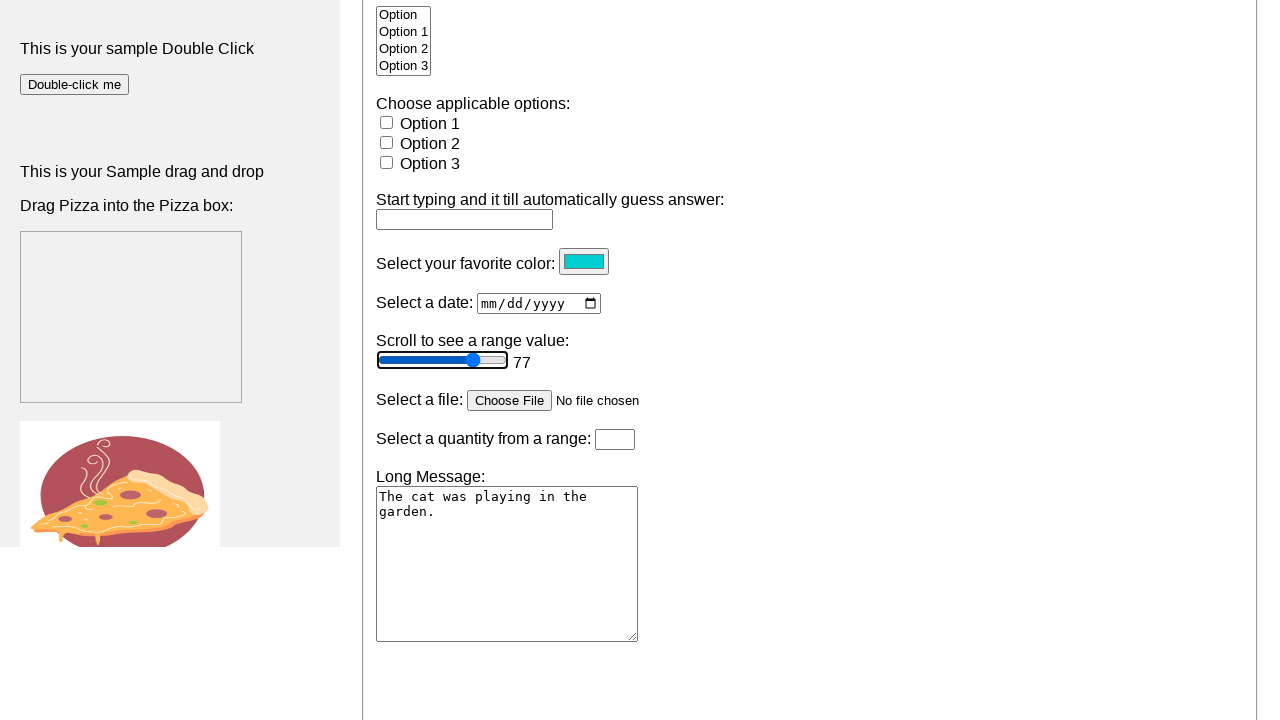

Pressed ArrowRight key to increase slider value (press 28/50)
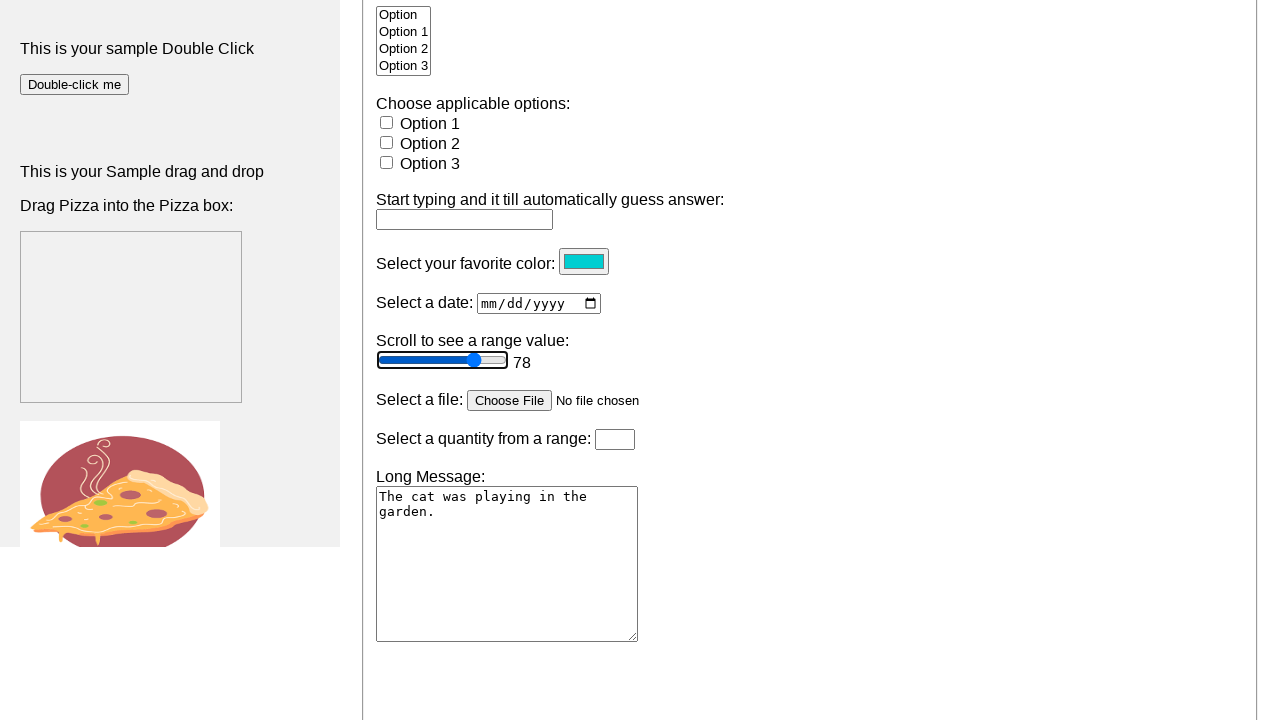

Pressed ArrowRight key to increase slider value (press 29/50)
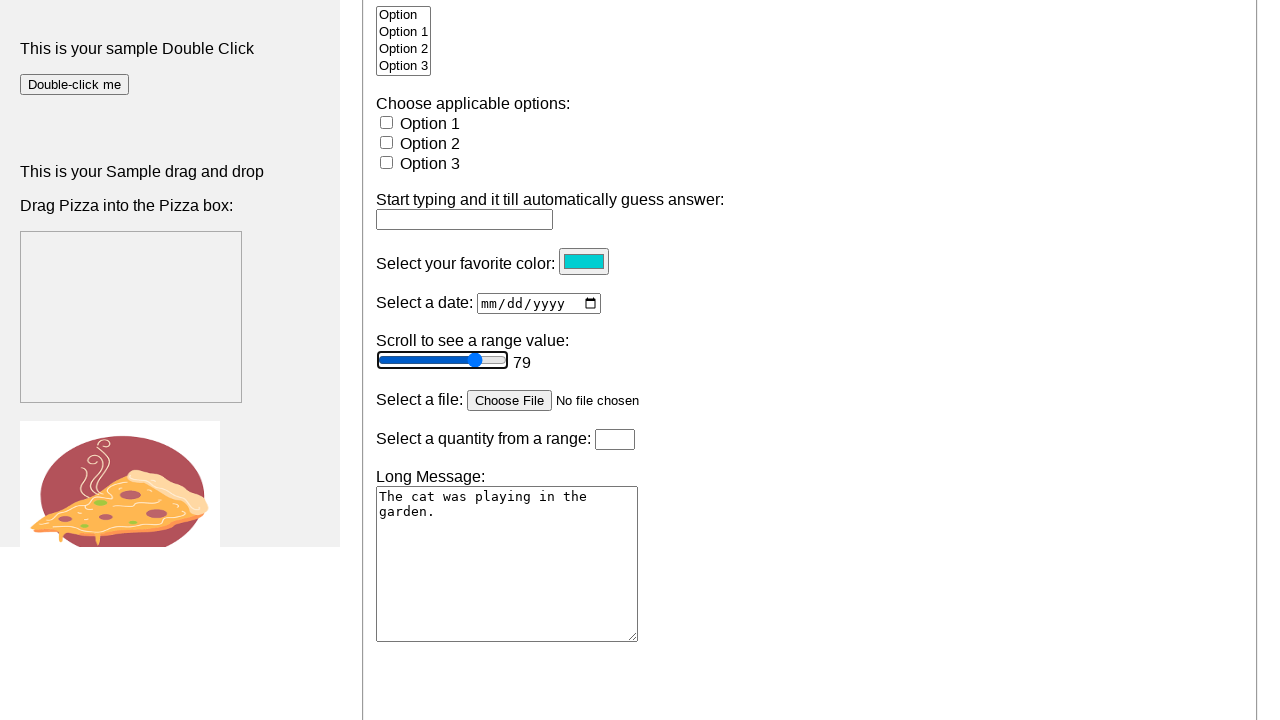

Pressed ArrowRight key to increase slider value (press 30/50)
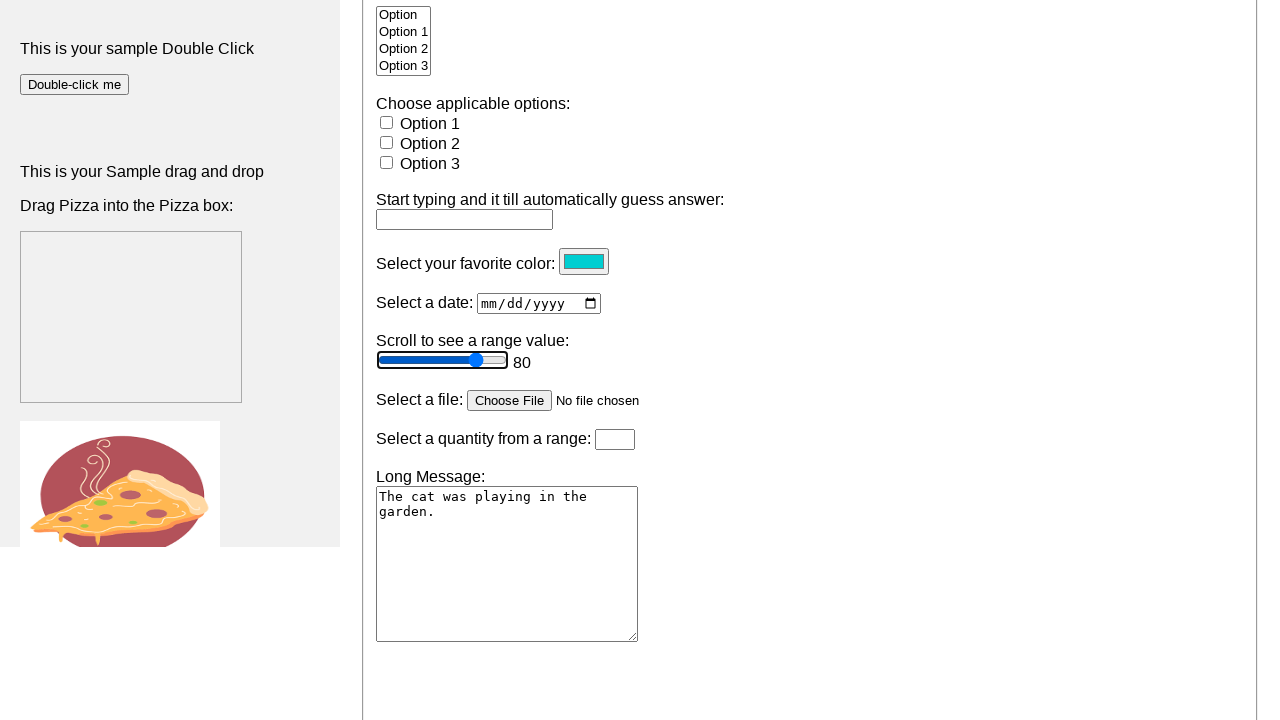

Pressed ArrowRight key to increase slider value (press 31/50)
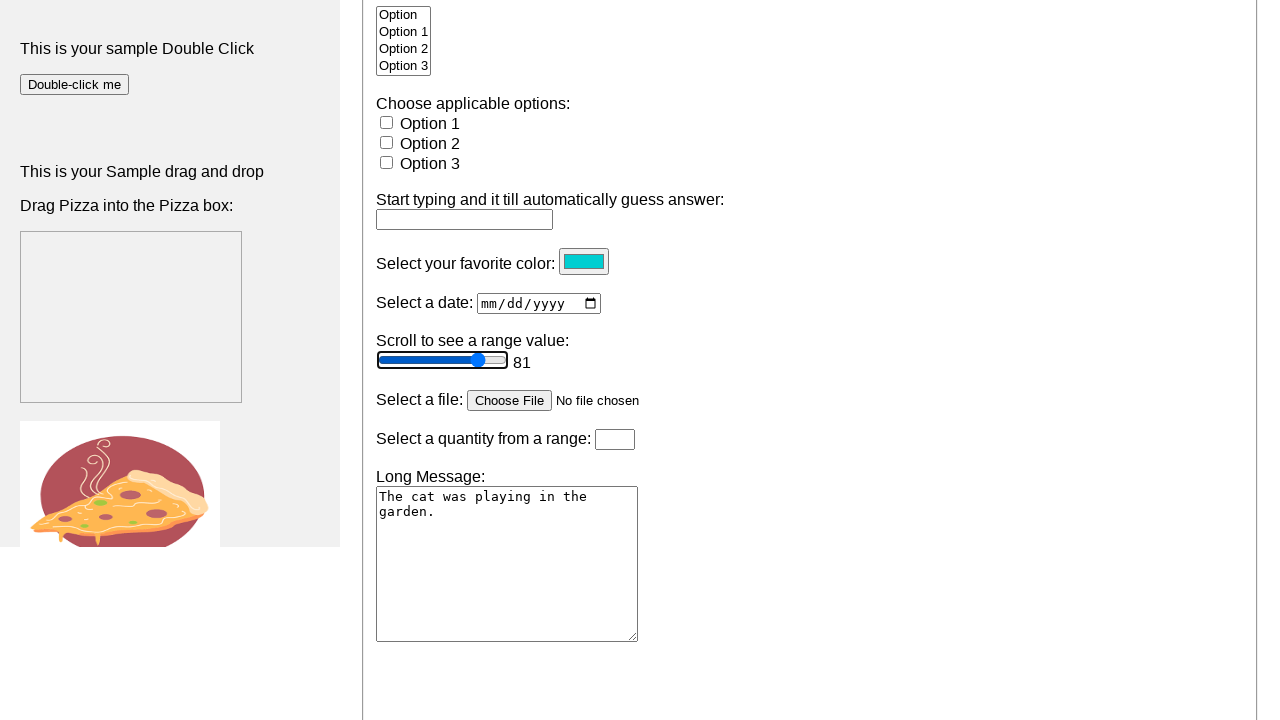

Pressed ArrowRight key to increase slider value (press 32/50)
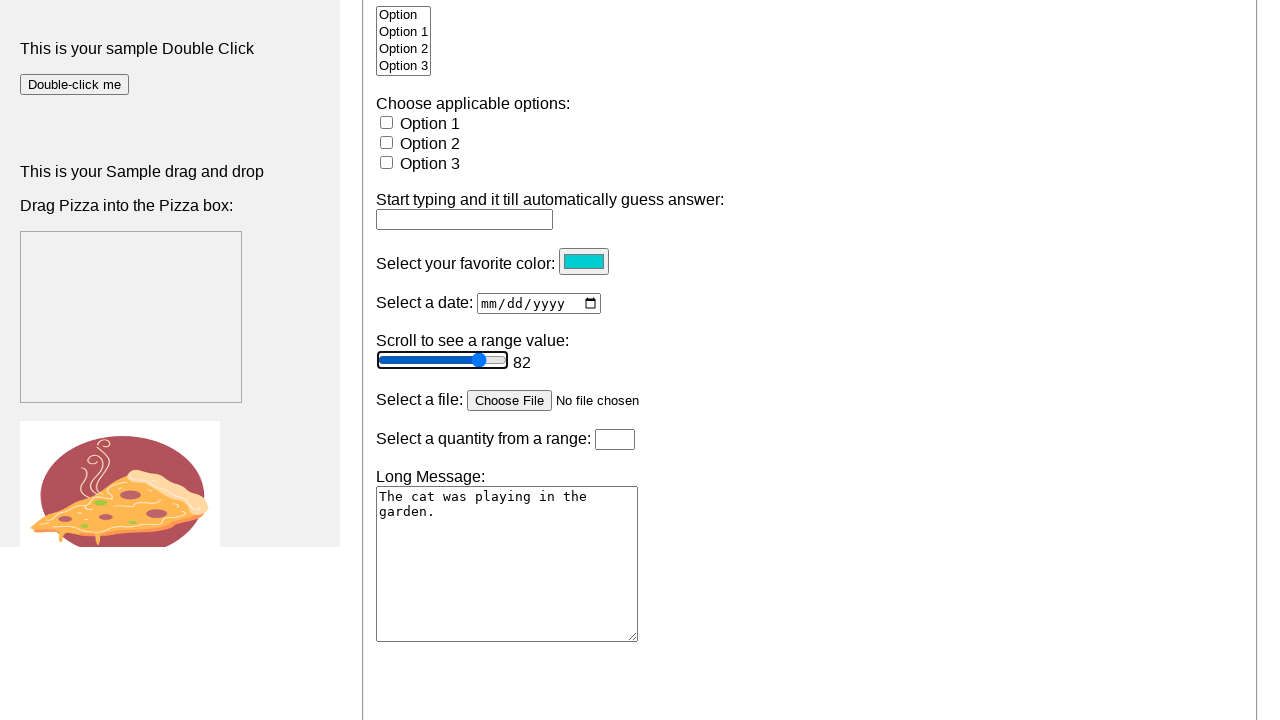

Pressed ArrowRight key to increase slider value (press 33/50)
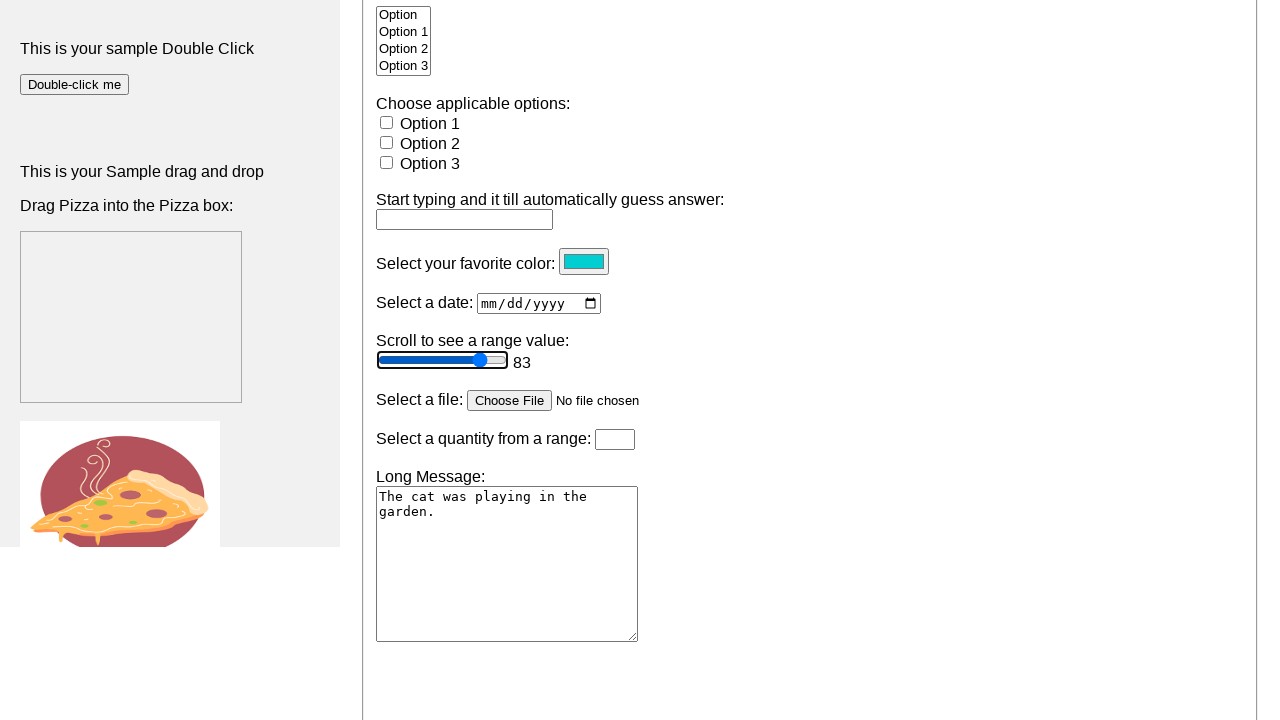

Pressed ArrowRight key to increase slider value (press 34/50)
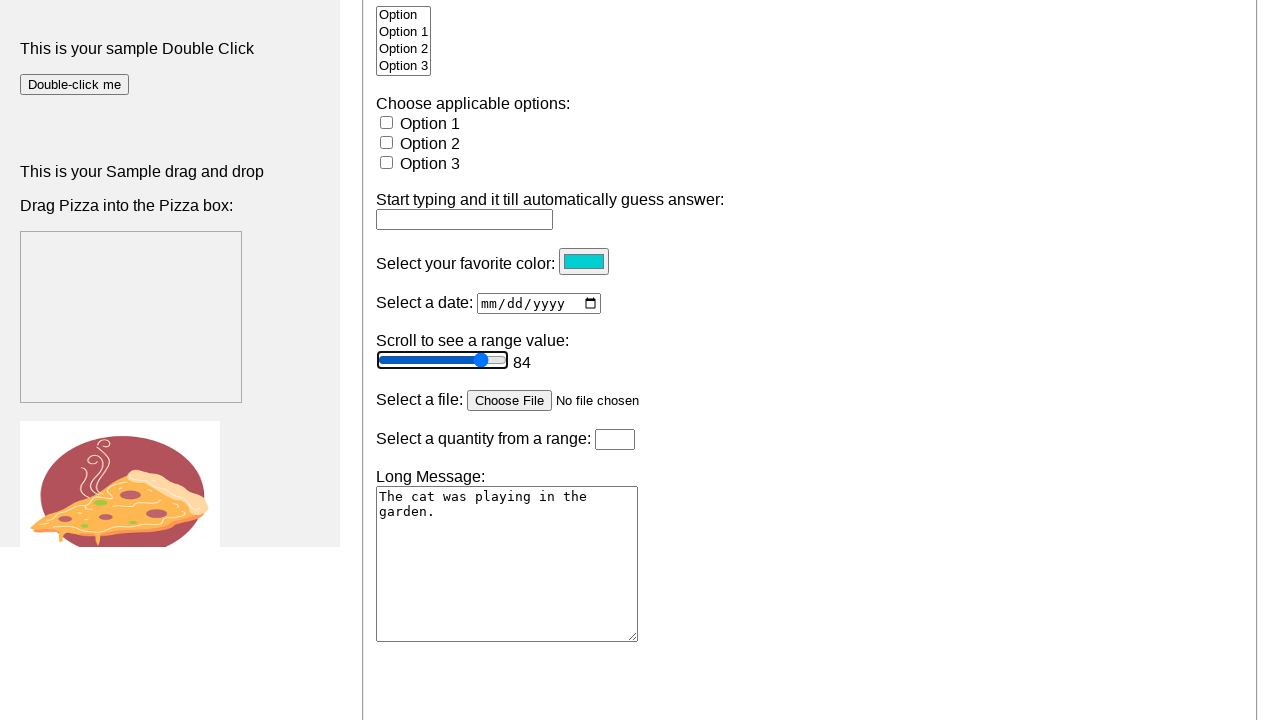

Pressed ArrowRight key to increase slider value (press 35/50)
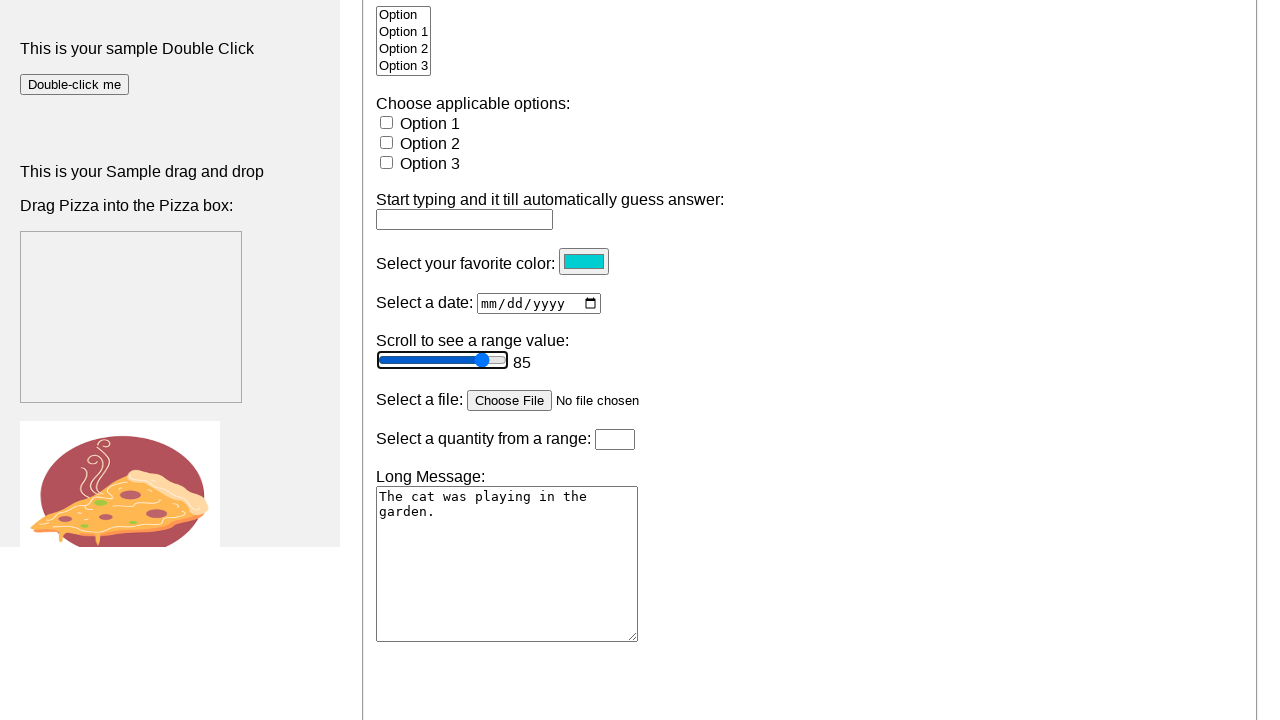

Pressed ArrowRight key to increase slider value (press 36/50)
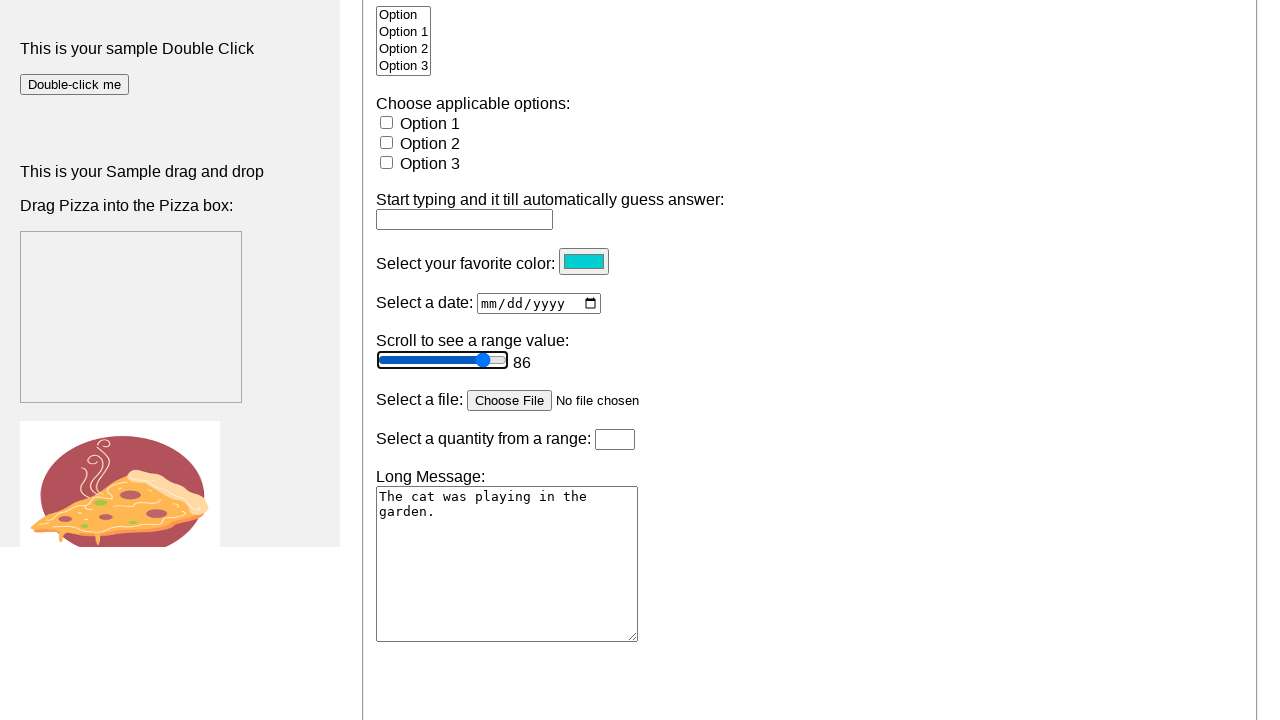

Pressed ArrowRight key to increase slider value (press 37/50)
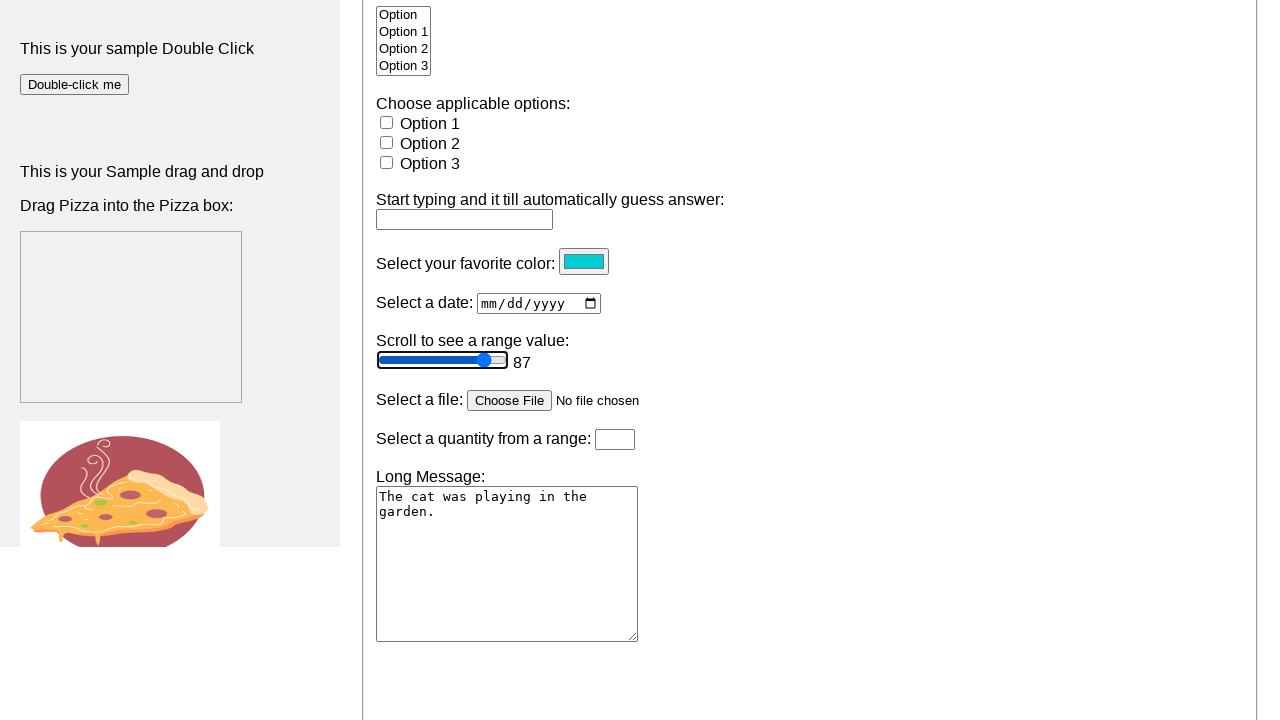

Pressed ArrowRight key to increase slider value (press 38/50)
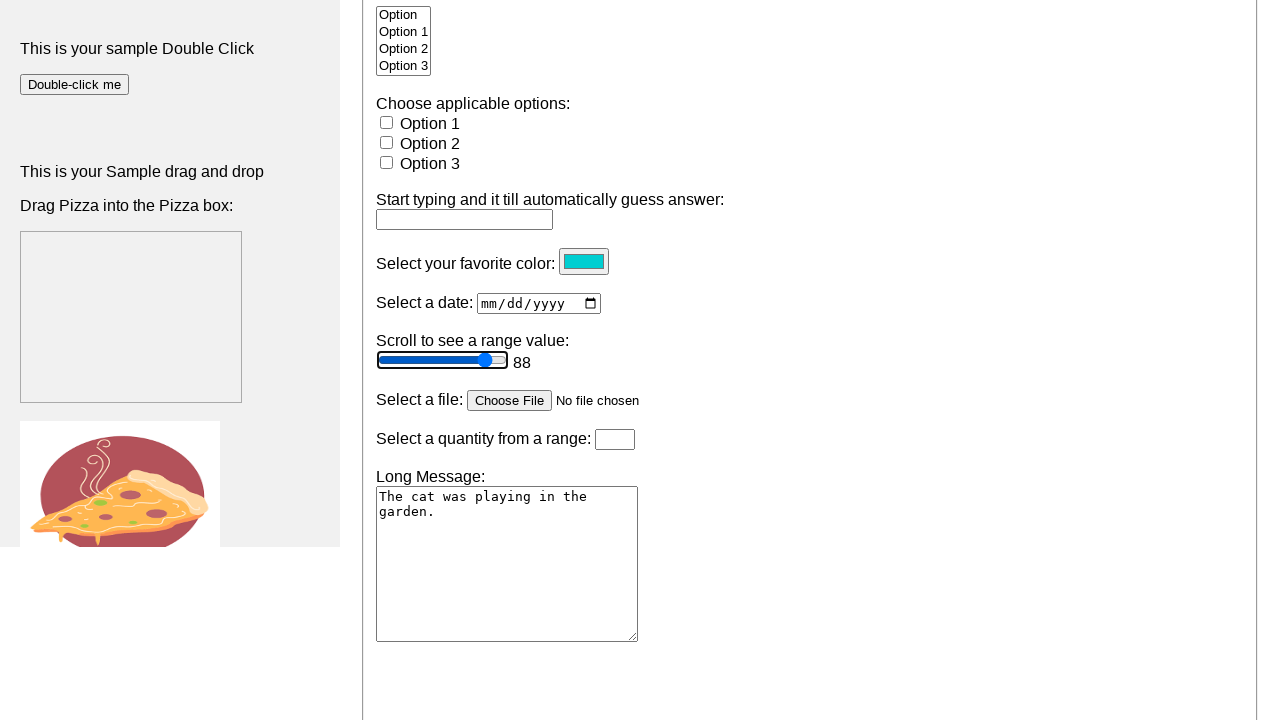

Pressed ArrowRight key to increase slider value (press 39/50)
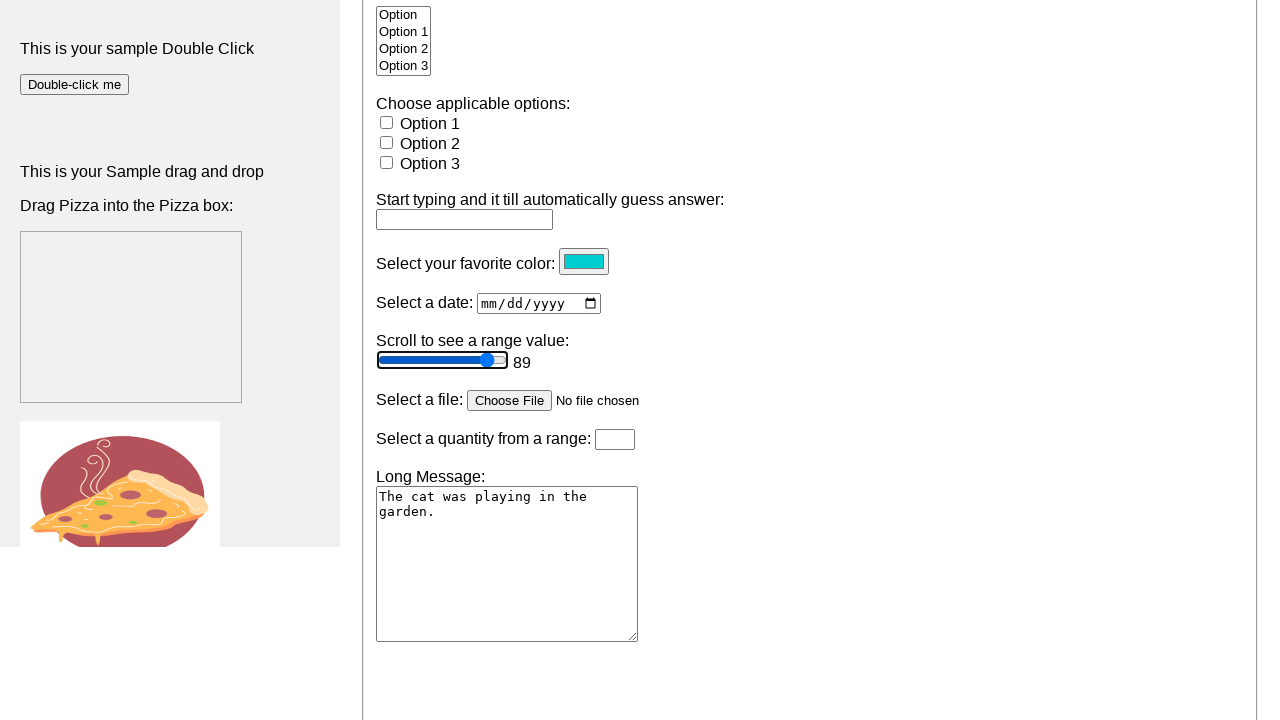

Pressed ArrowRight key to increase slider value (press 40/50)
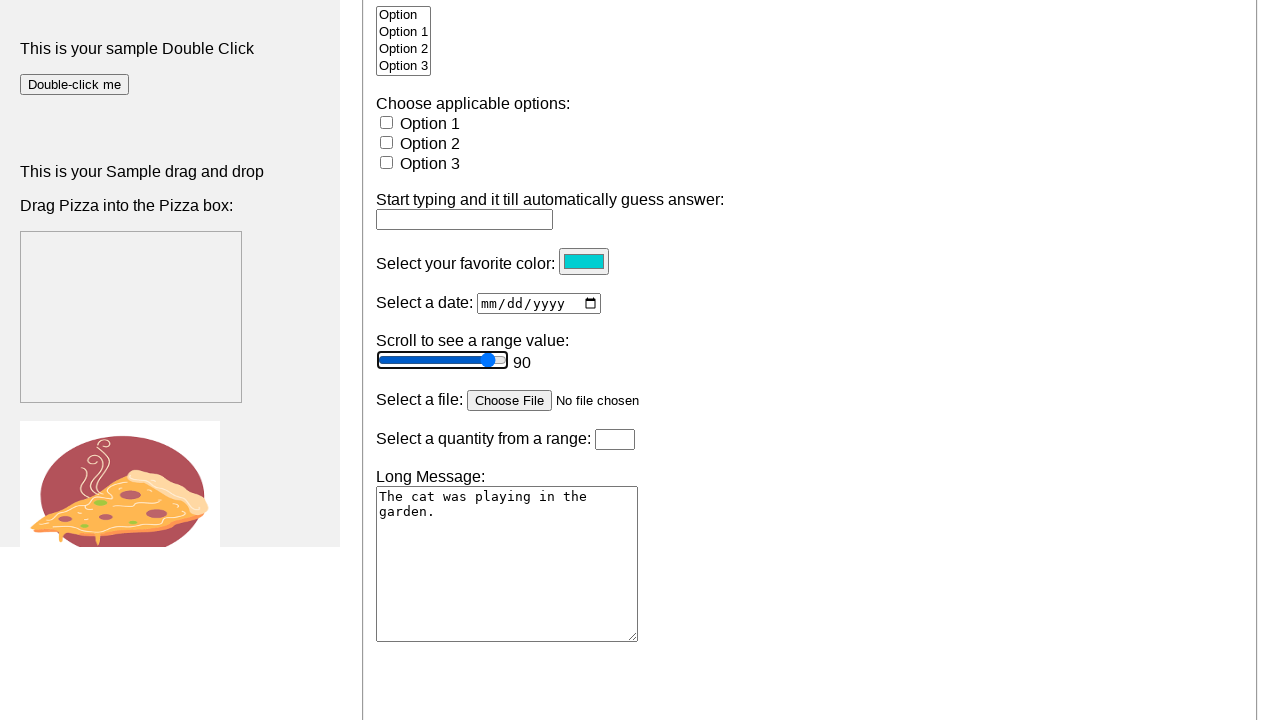

Pressed ArrowRight key to increase slider value (press 41/50)
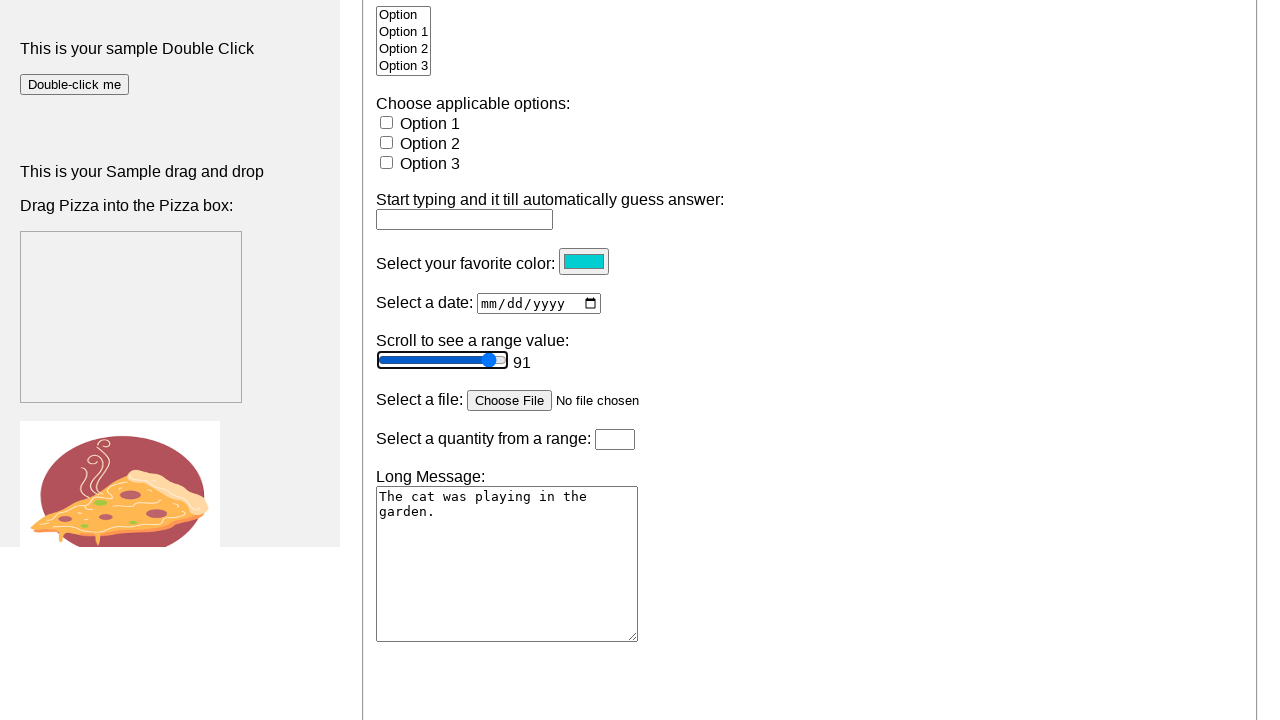

Pressed ArrowRight key to increase slider value (press 42/50)
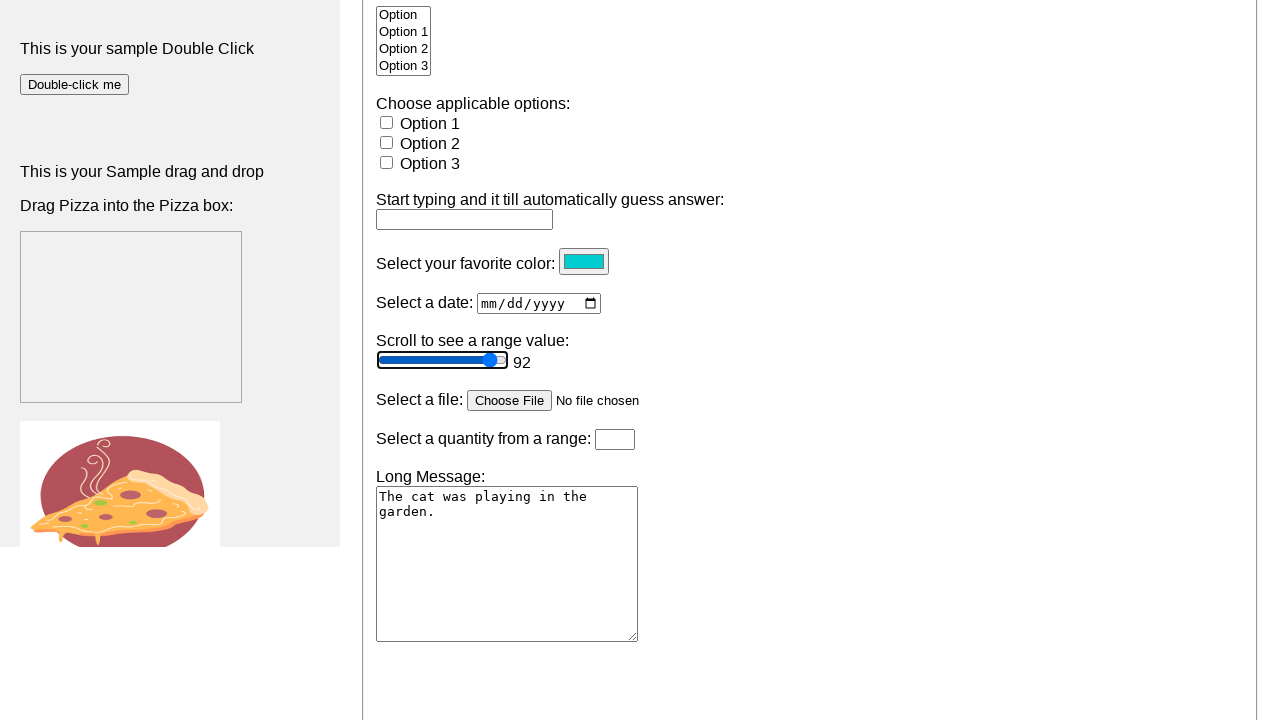

Pressed ArrowRight key to increase slider value (press 43/50)
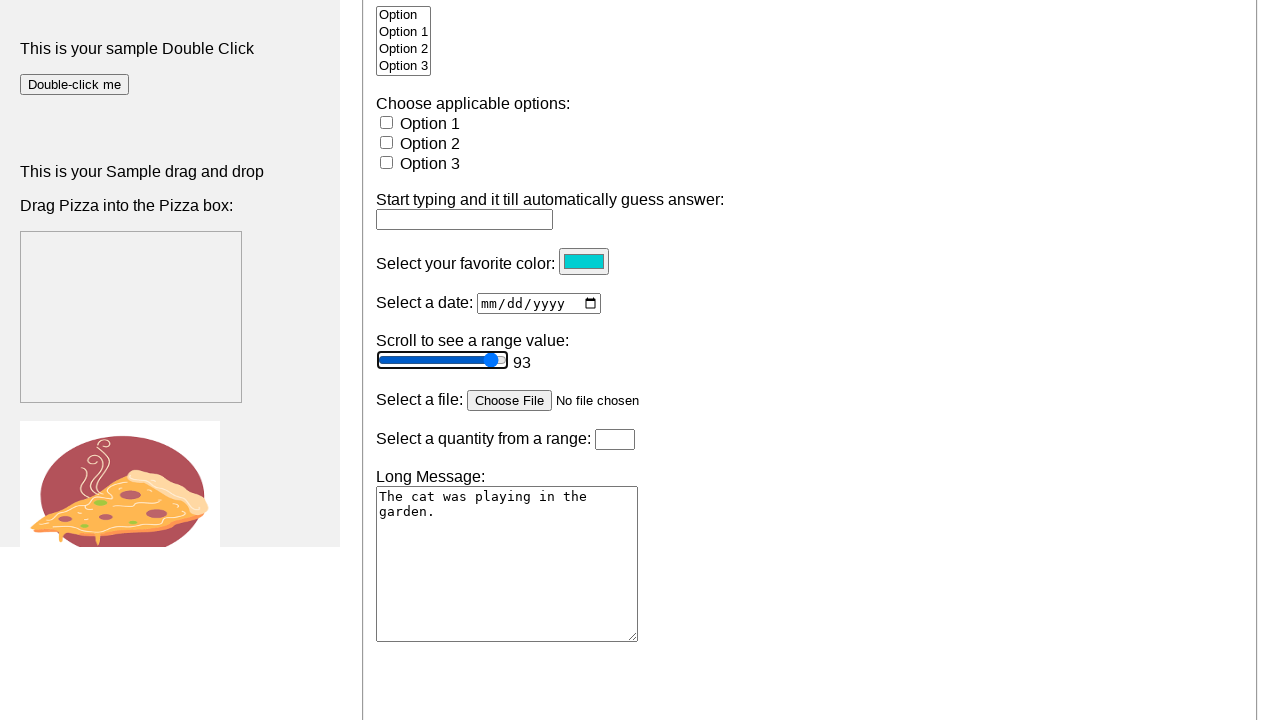

Pressed ArrowRight key to increase slider value (press 44/50)
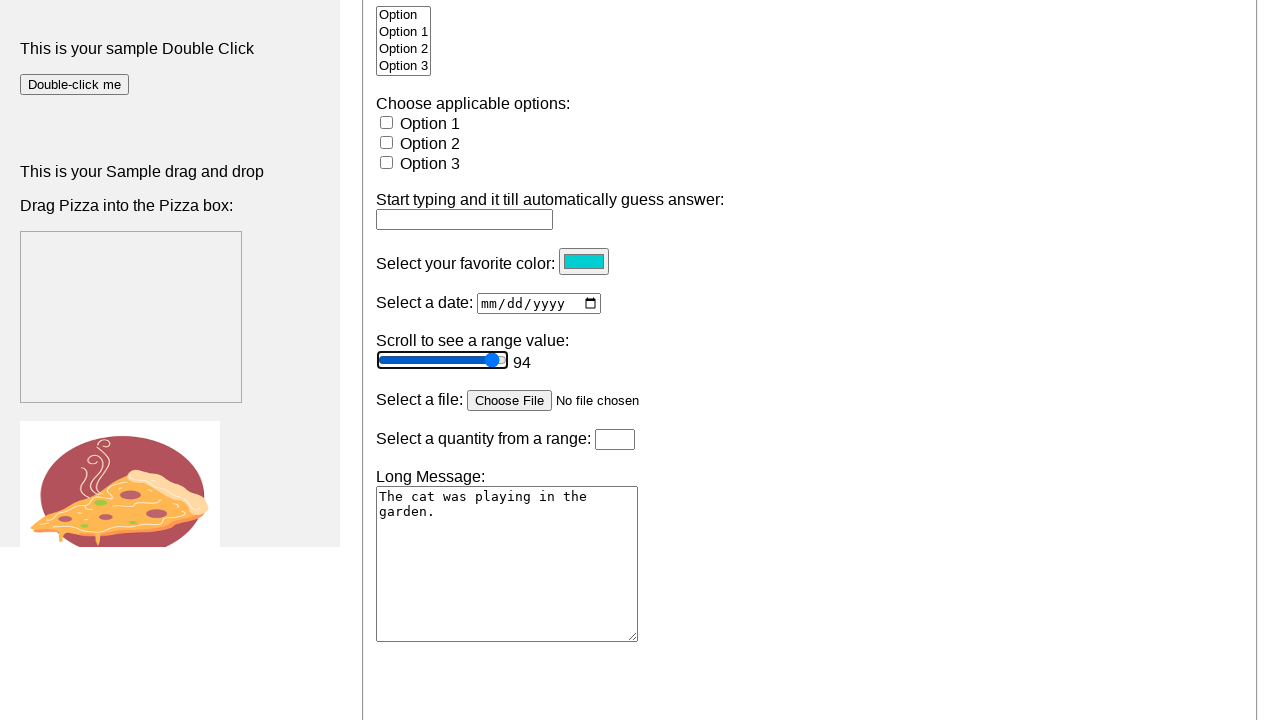

Pressed ArrowRight key to increase slider value (press 45/50)
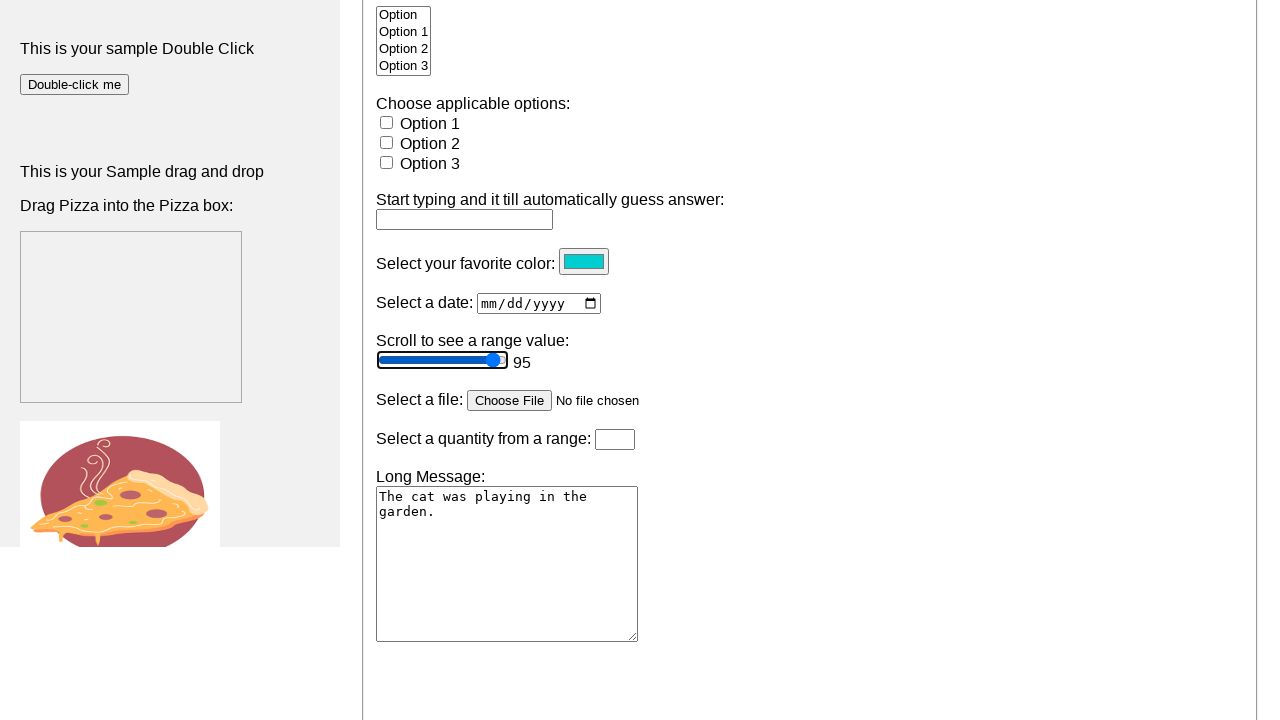

Pressed ArrowRight key to increase slider value (press 46/50)
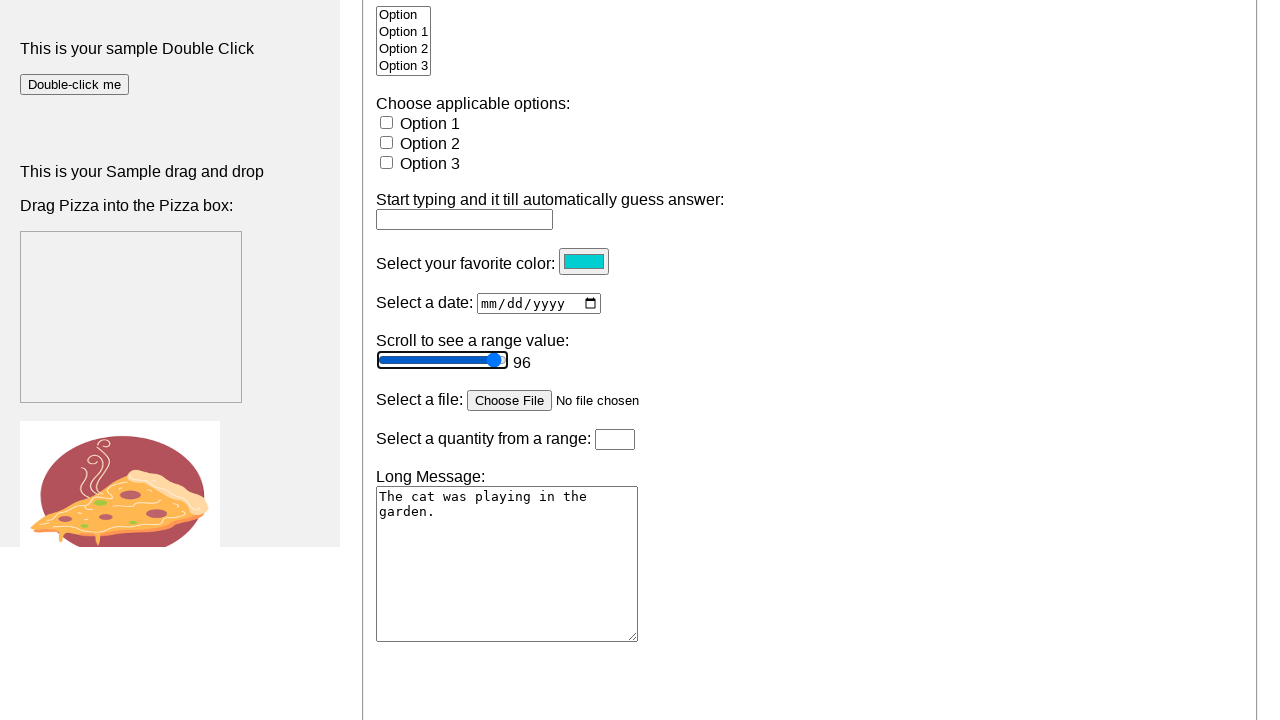

Pressed ArrowRight key to increase slider value (press 47/50)
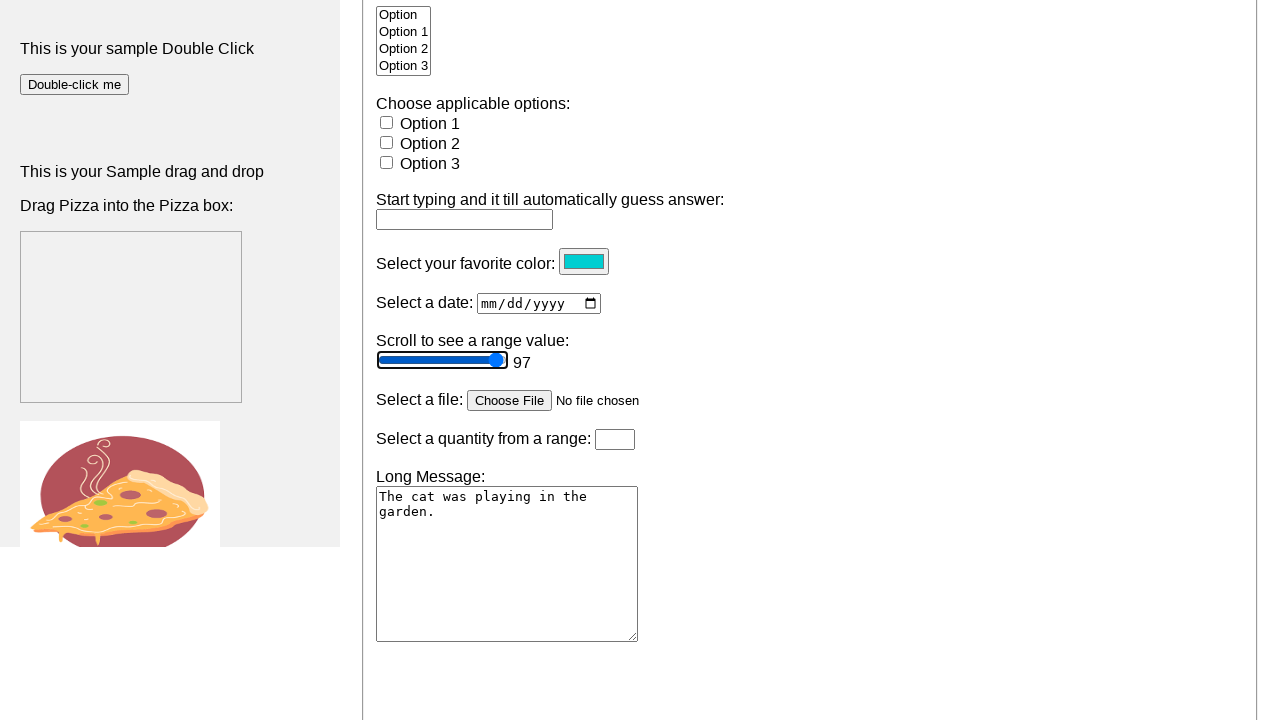

Pressed ArrowRight key to increase slider value (press 48/50)
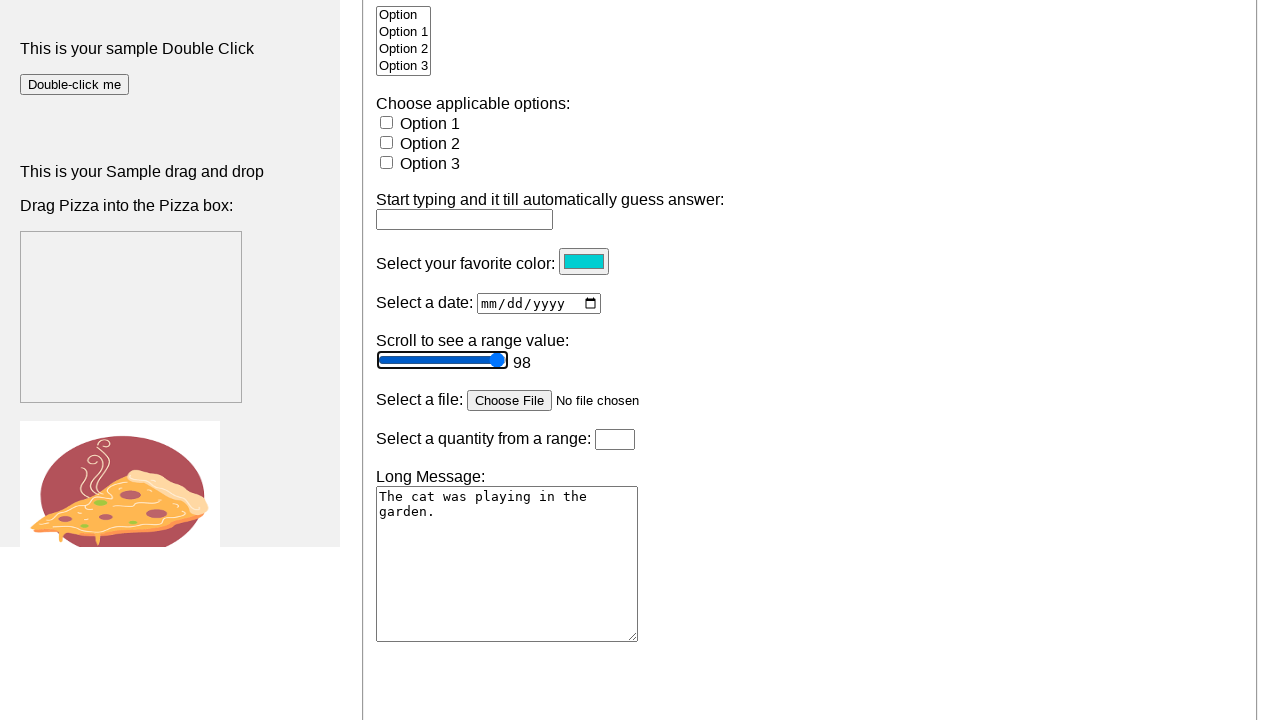

Pressed ArrowRight key to increase slider value (press 49/50)
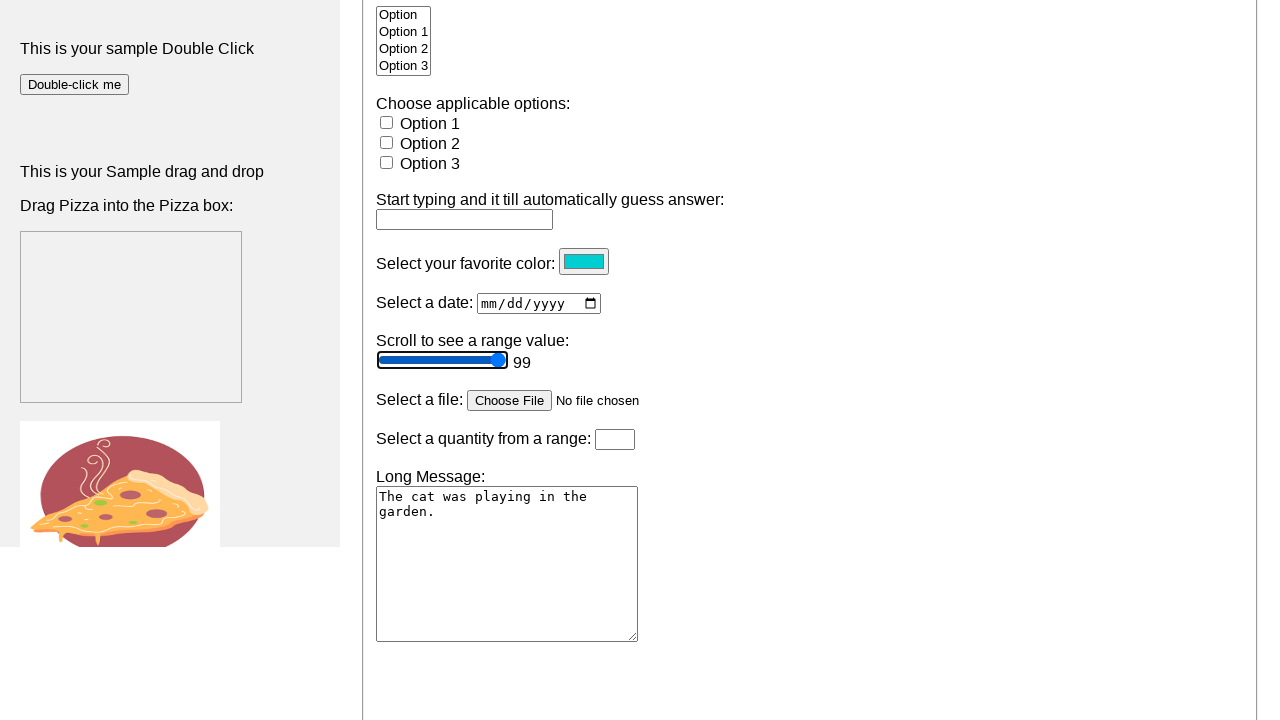

Pressed ArrowRight key to increase slider value (press 50/50)
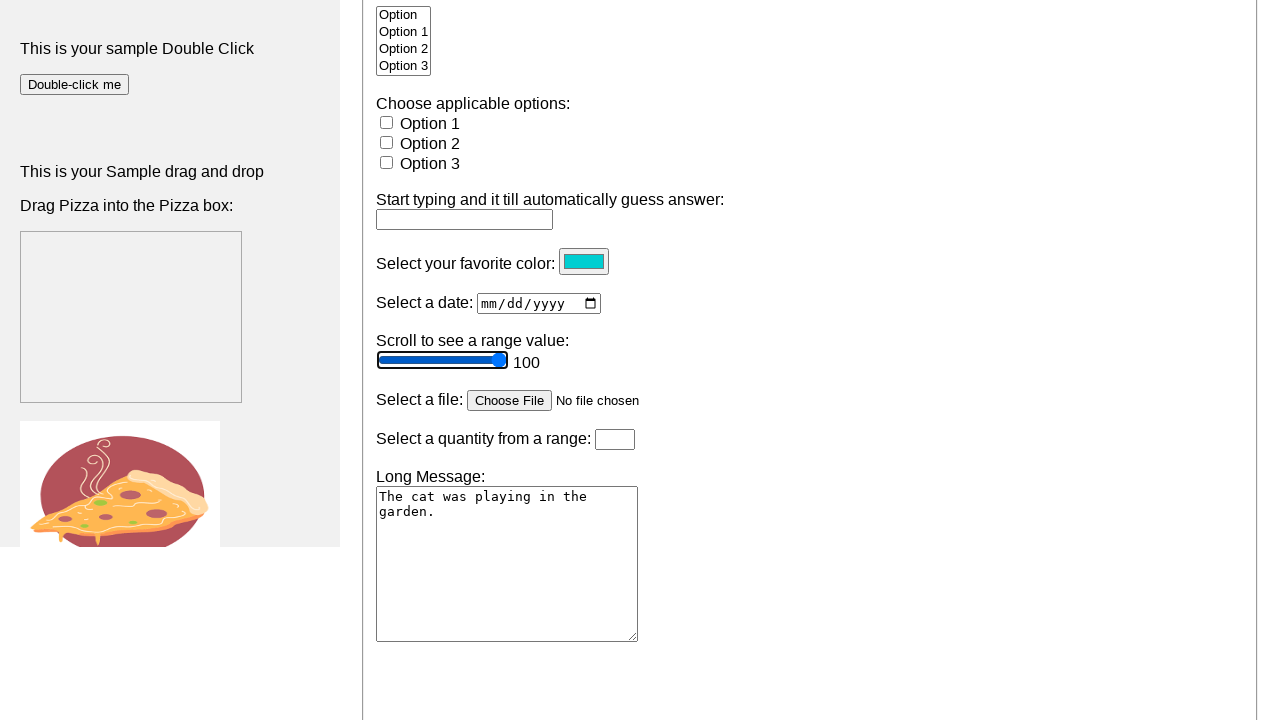

Waited 1 second for slider to settle
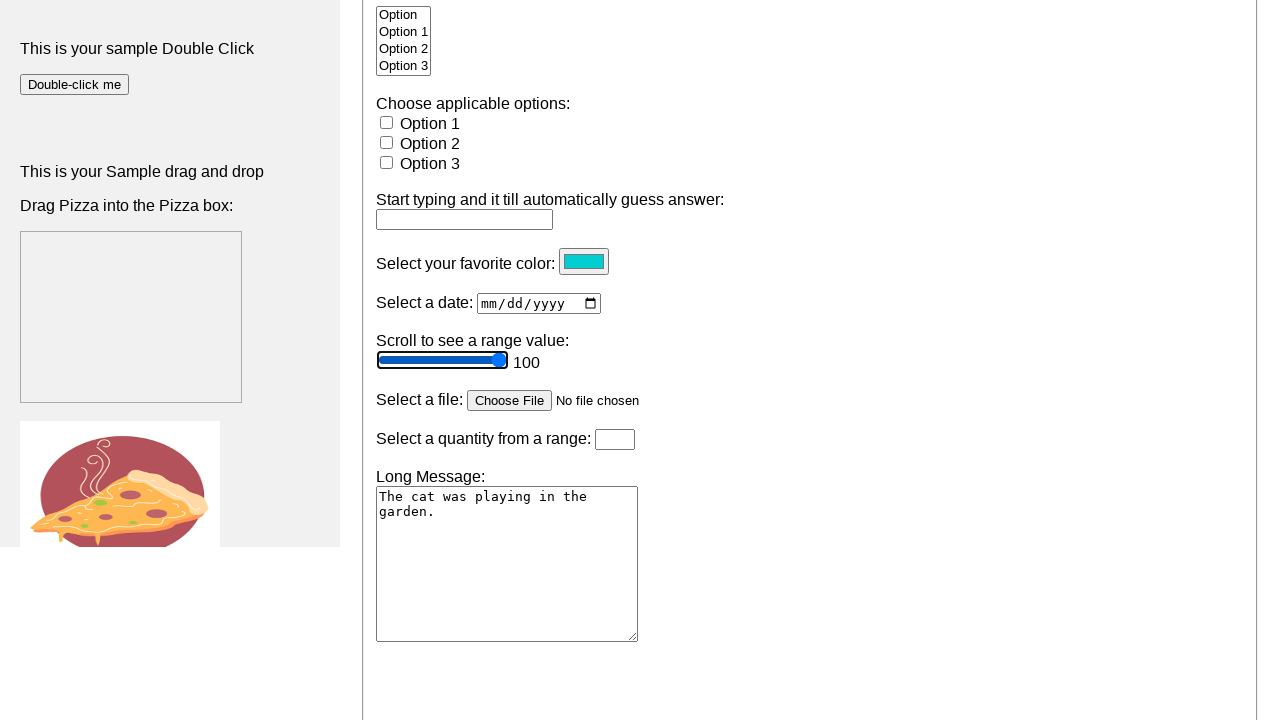

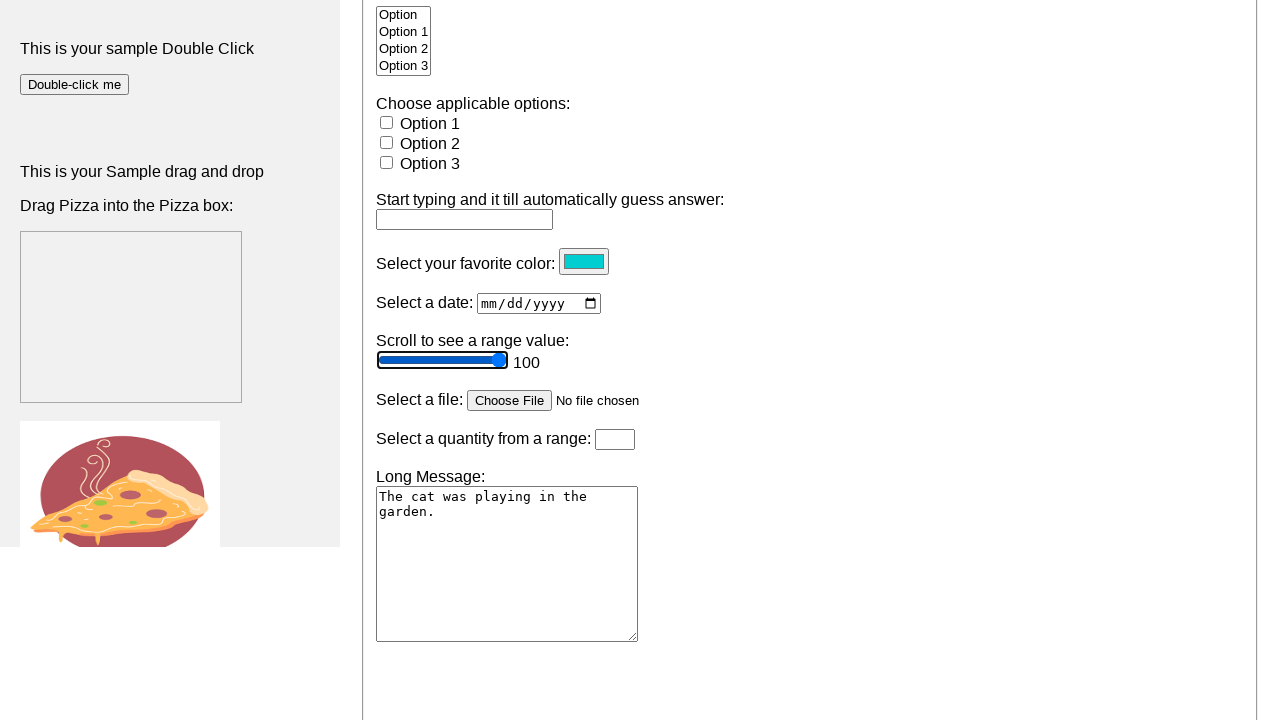